Tests a CRUD (Create, Read, Update, Delete) application by verifying default settings, adding new entries to a select list, and checking that option labels propagate correctly to name/surname fields when selected.

Starting URL: https://vuejs.org/examples/#crud

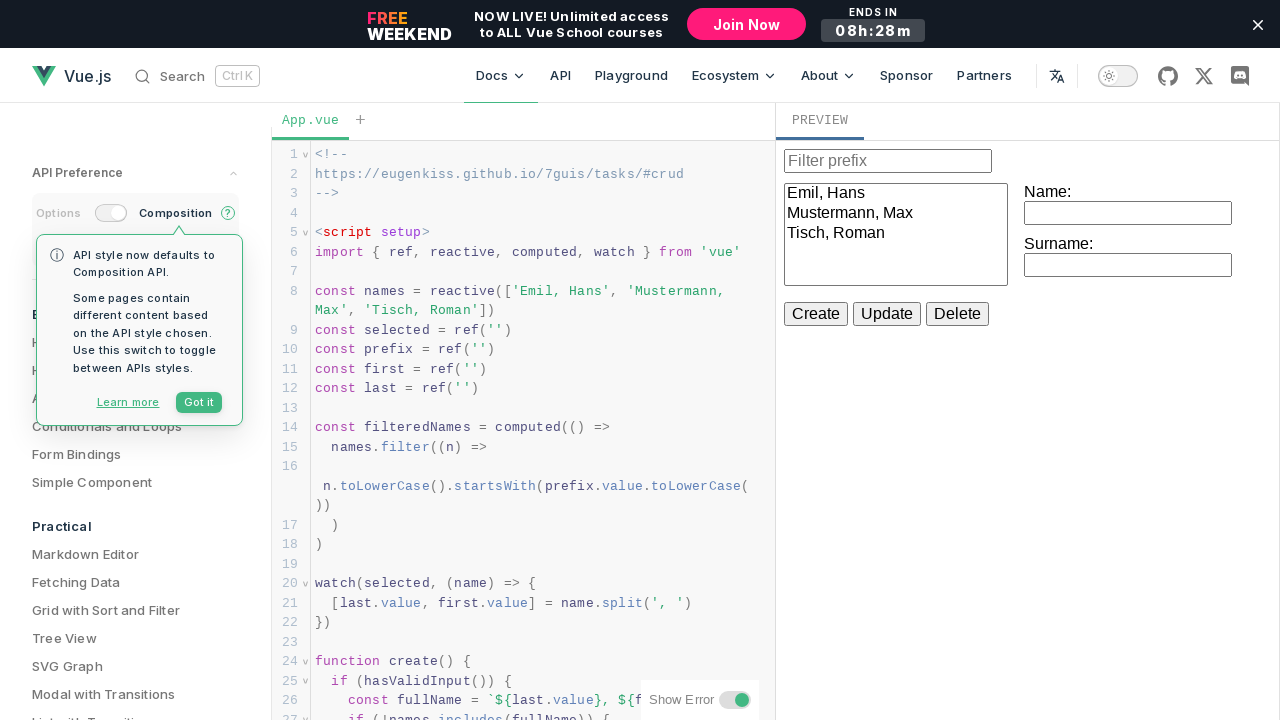

Located iframe element
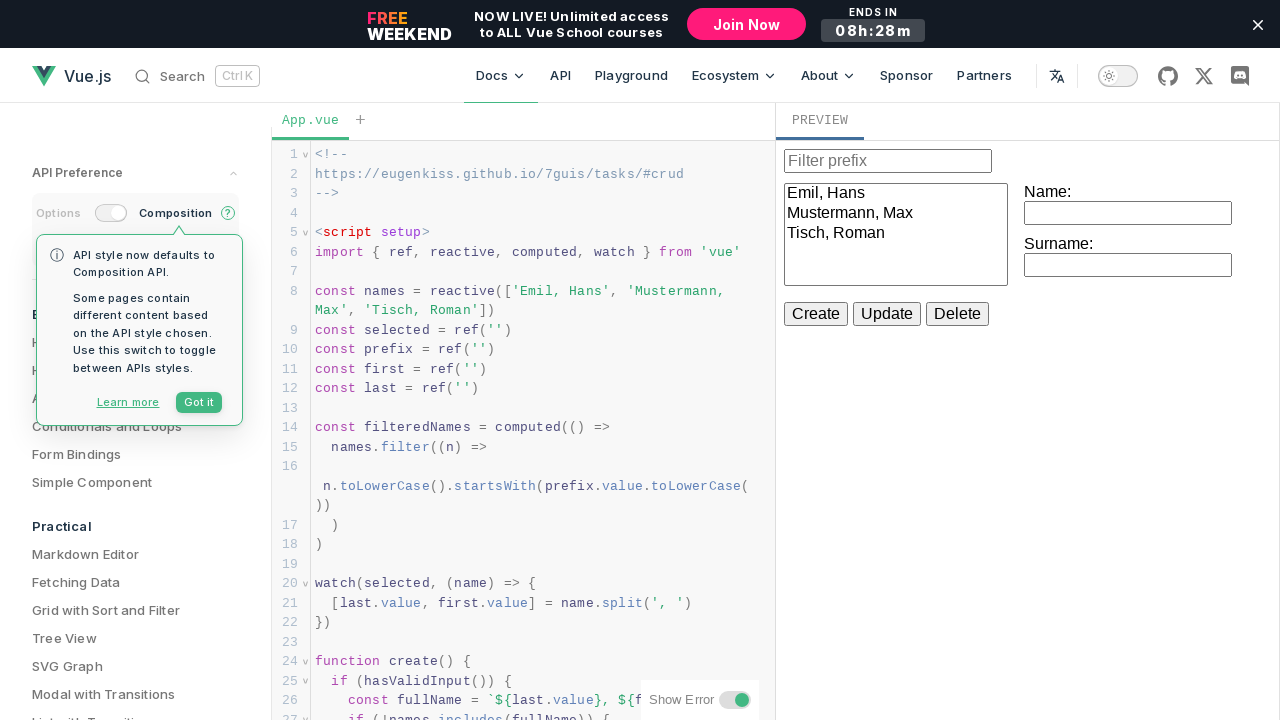

Located select element
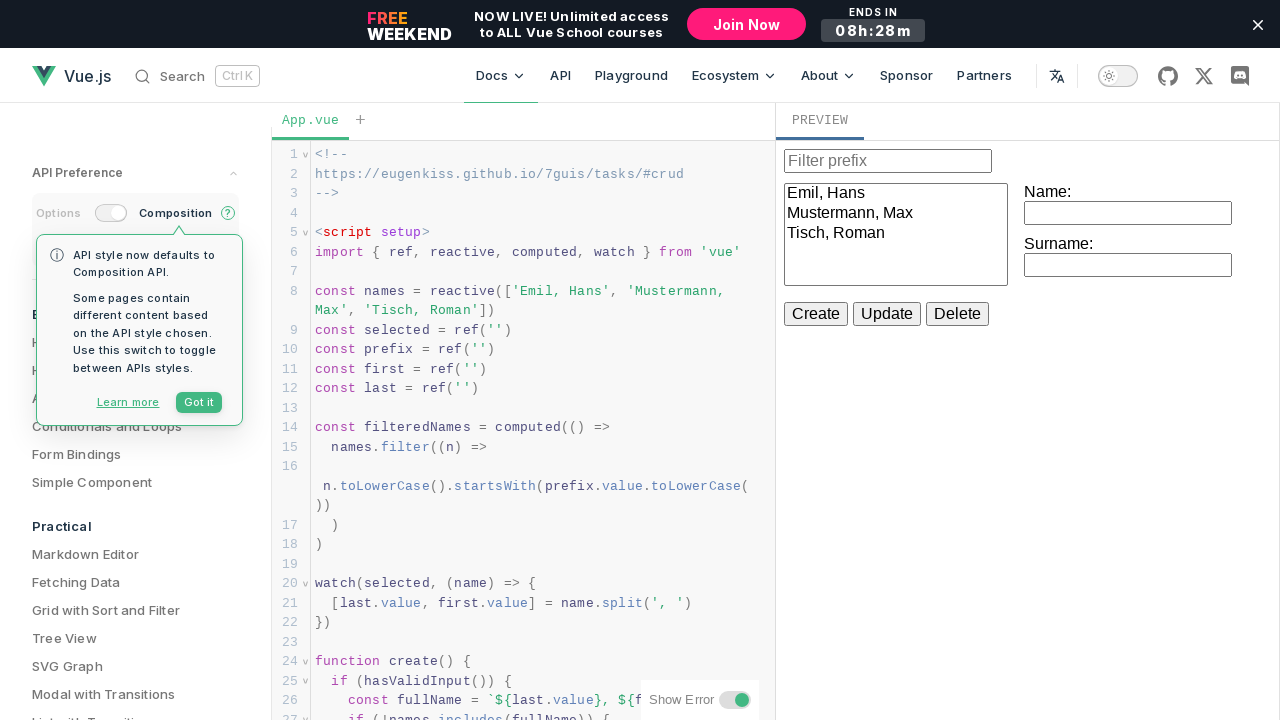

Retrieved default select options: Emil/Hans, Mustermann/Max, Tisch/Roman
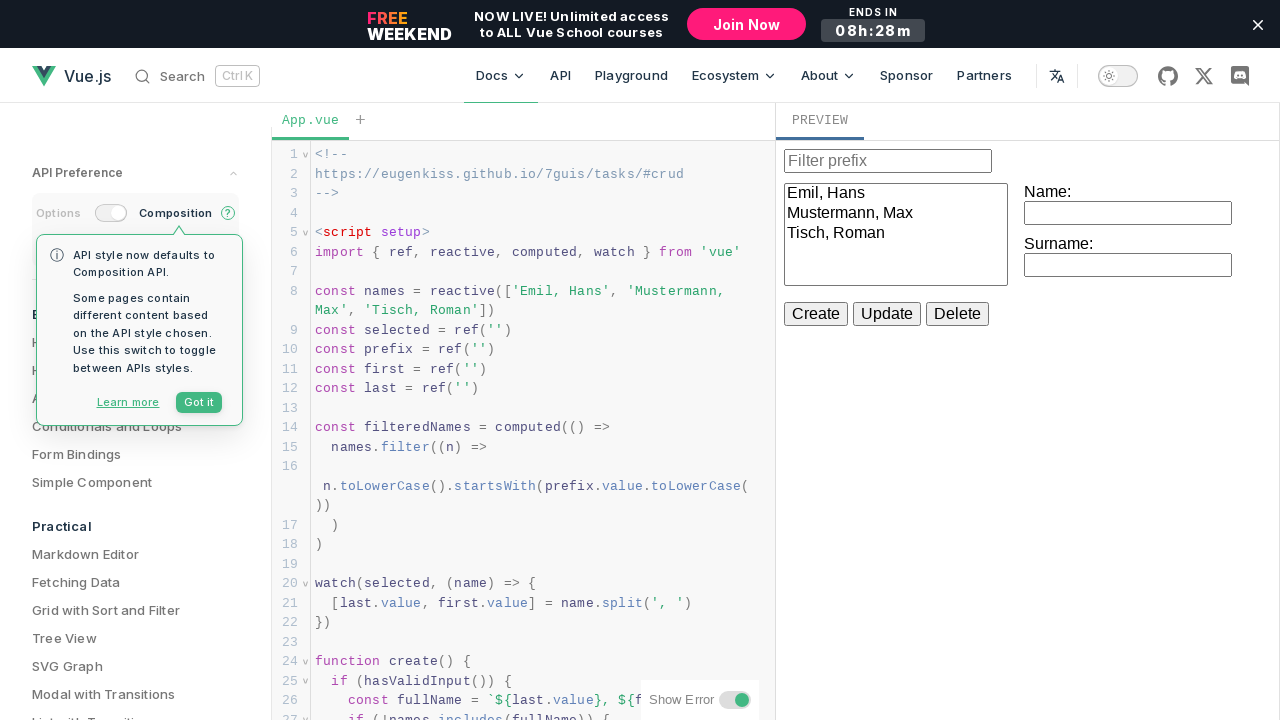

Verified default options are correct
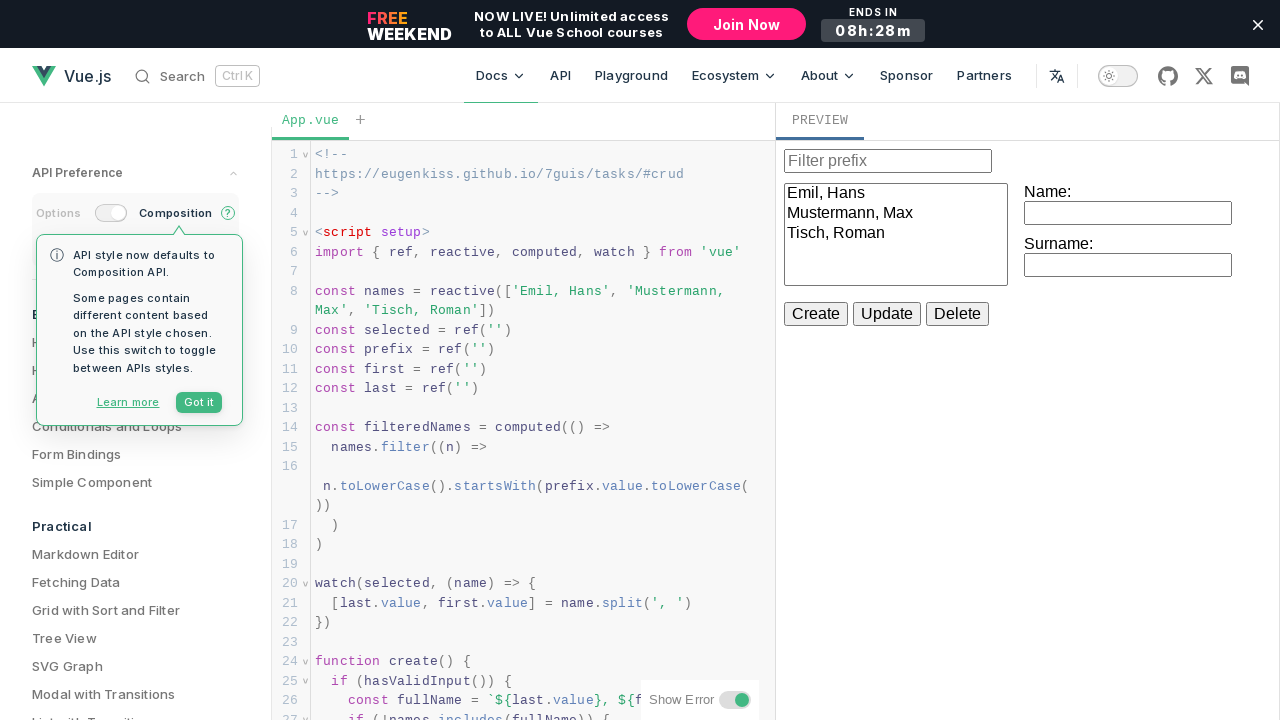

Located name input field
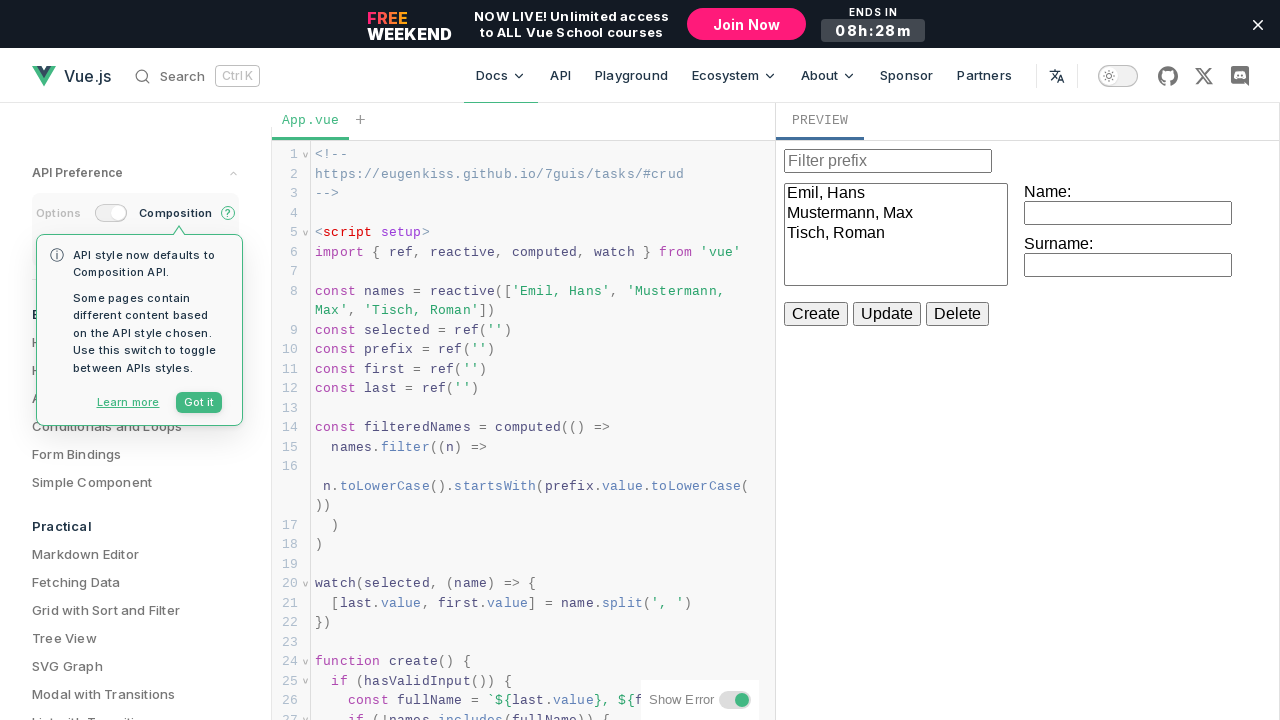

Located surname input field
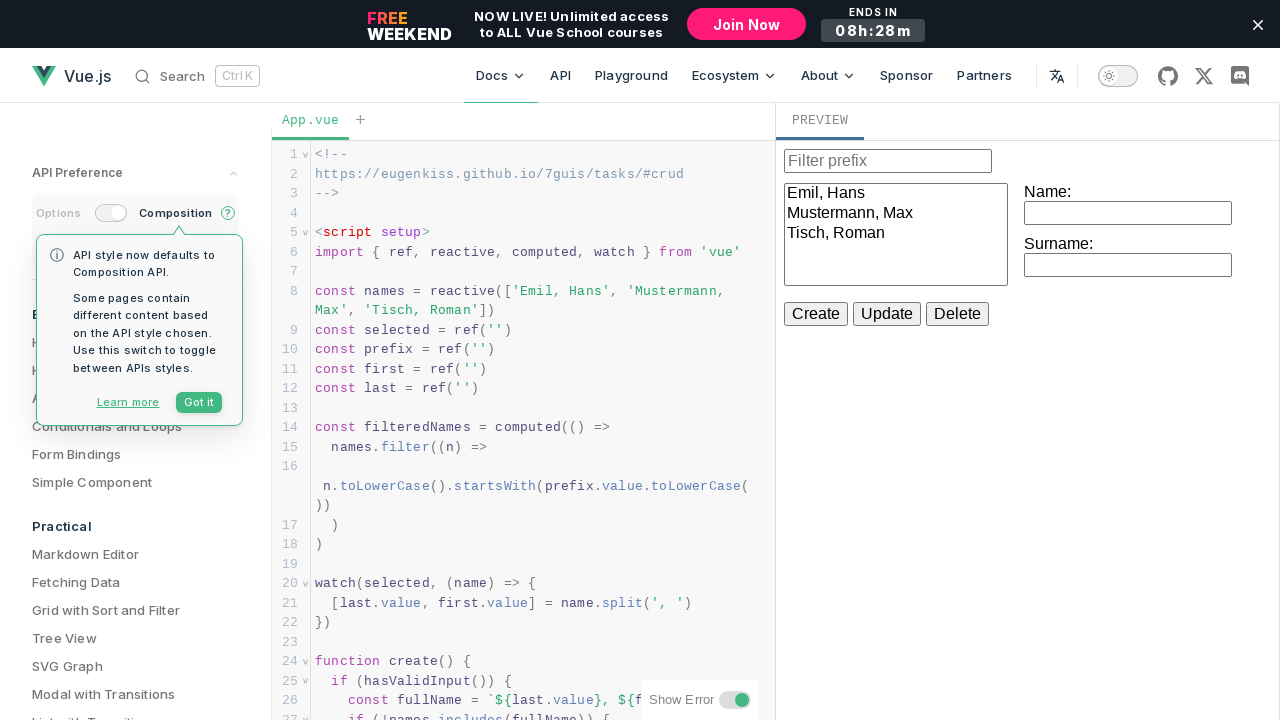

Located filter input field
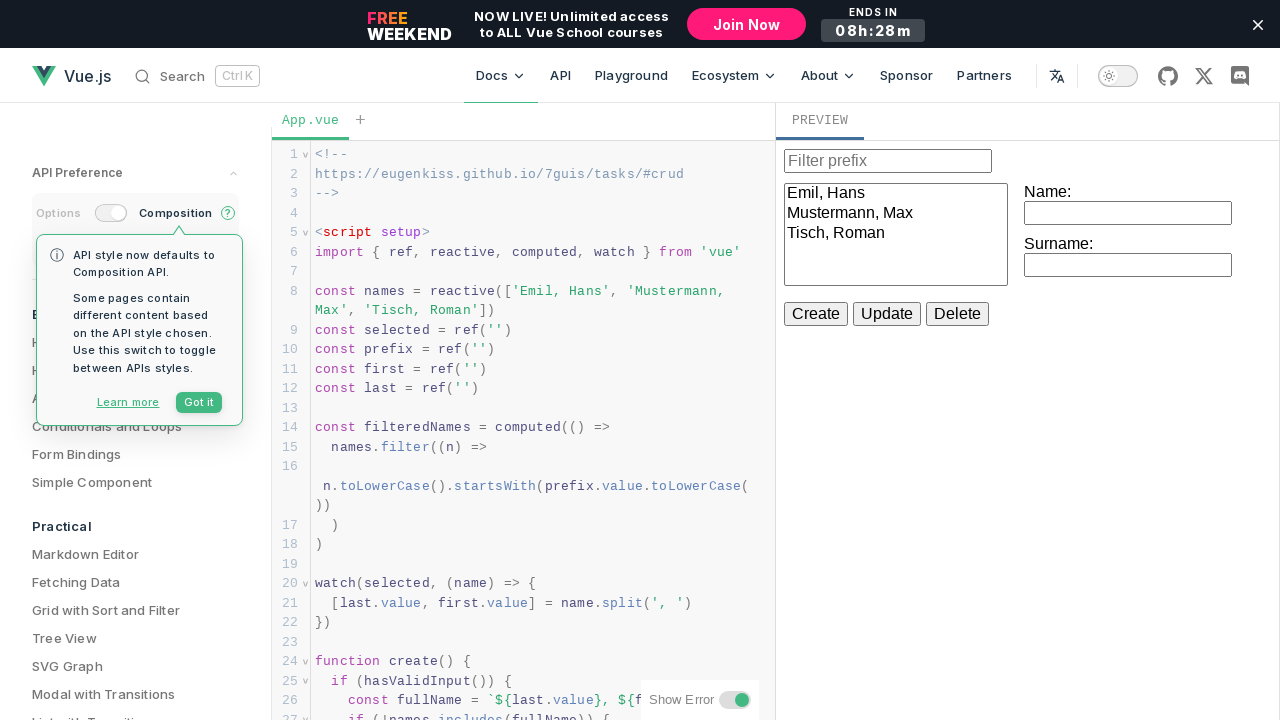

Verified name input field is empty
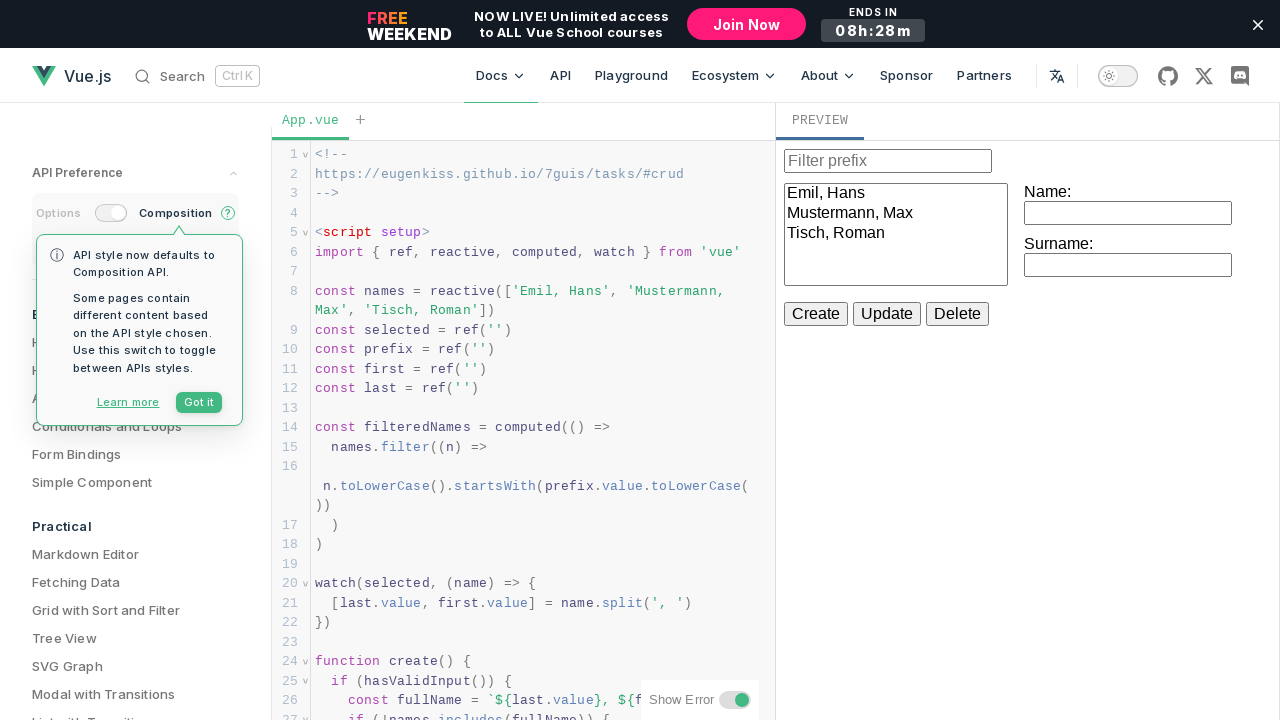

Verified surname input field is empty
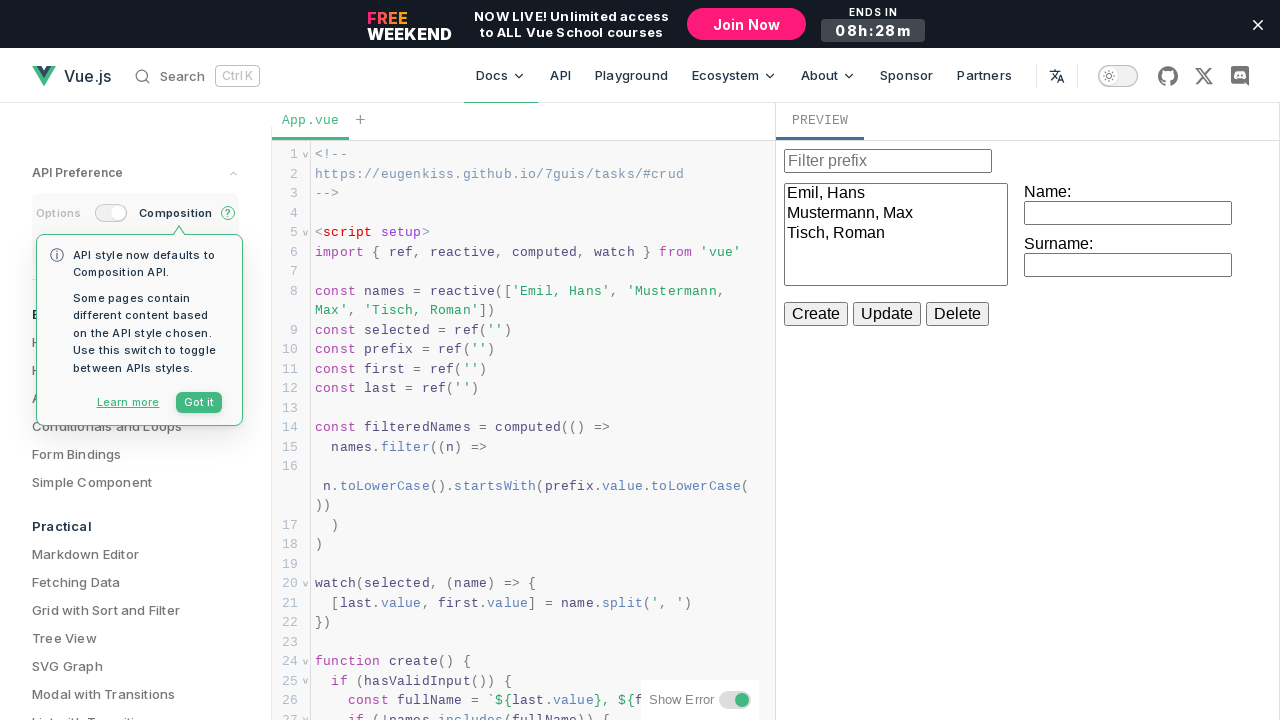

Verified filter input field is empty
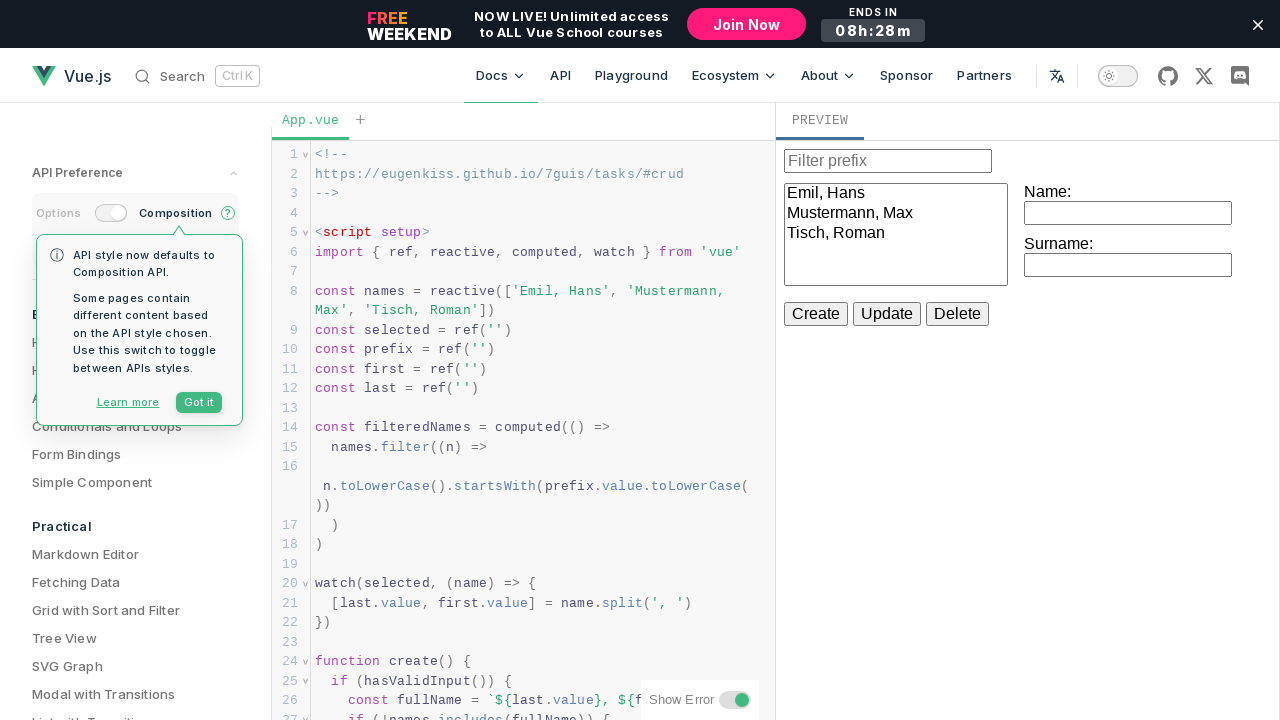

Clicked on name input field at (1128, 213) on iframe >> internal:control=enter-frame >> label >> nth=0 >> input
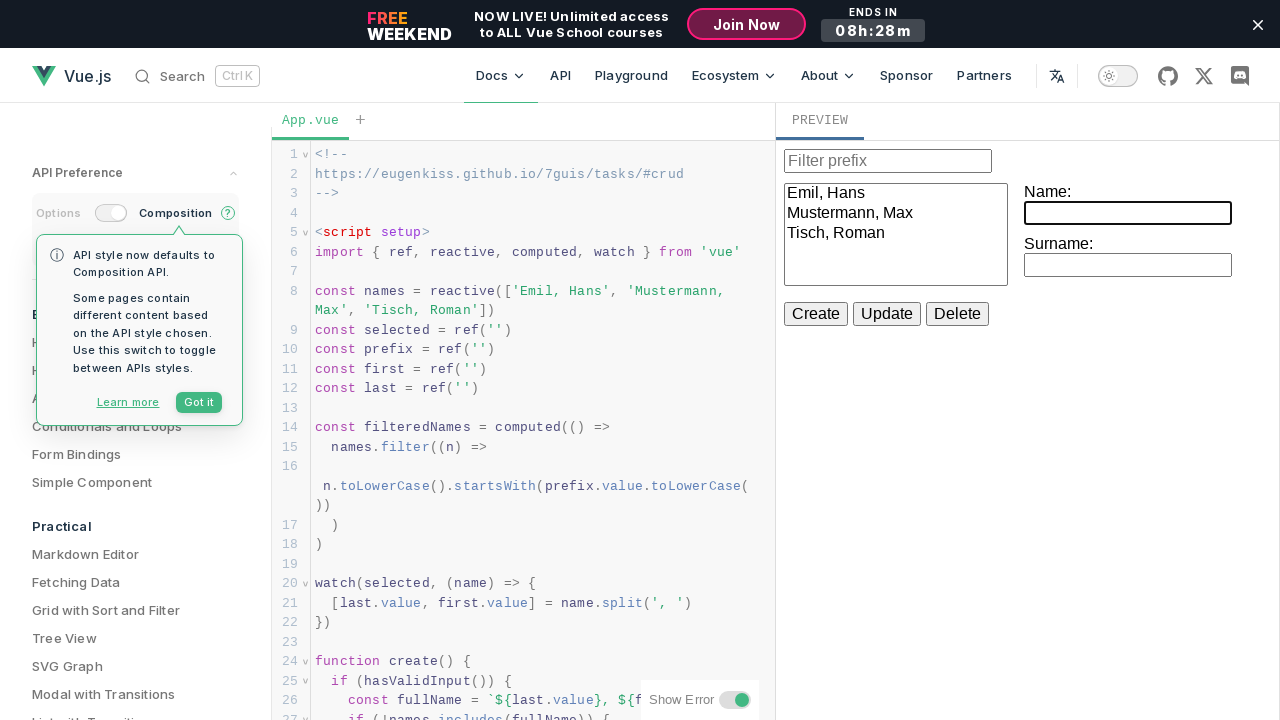

Filled name input with 'Hans' on iframe >> internal:control=enter-frame >> label >> nth=0 >> input
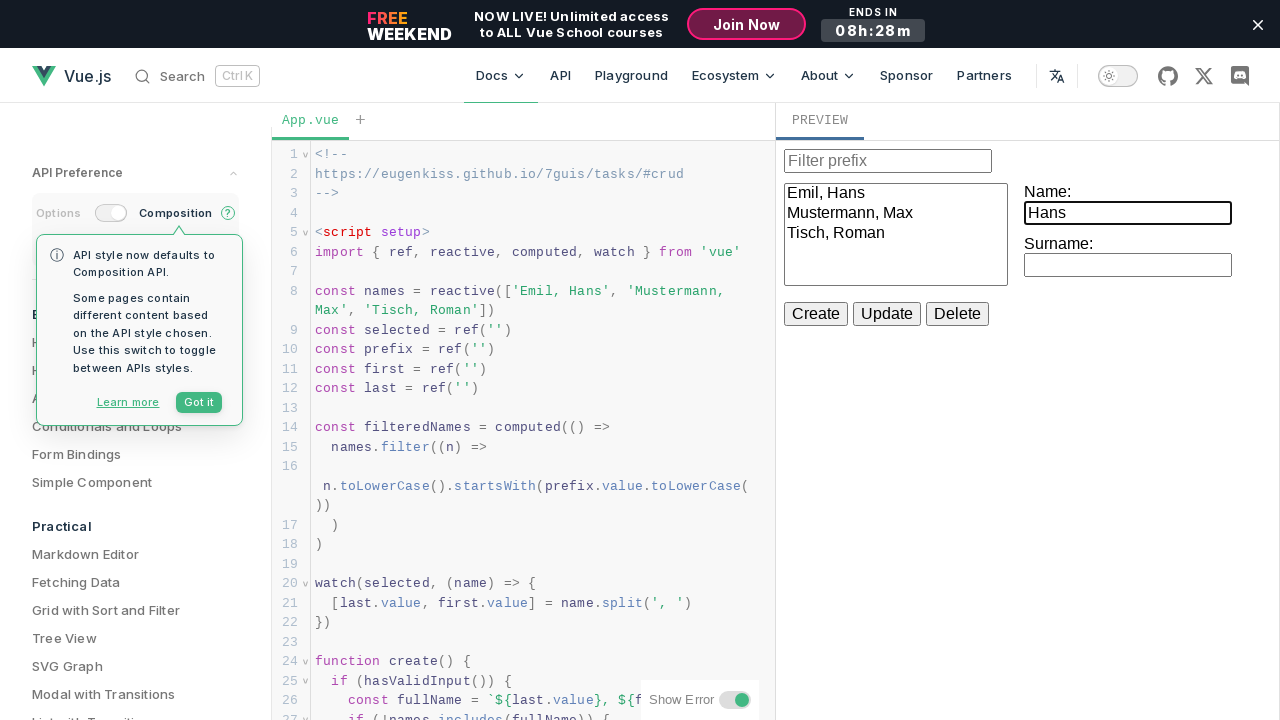

Clicked on surname input field at (1128, 265) on iframe >> internal:control=enter-frame >> label >> nth=1 >> input
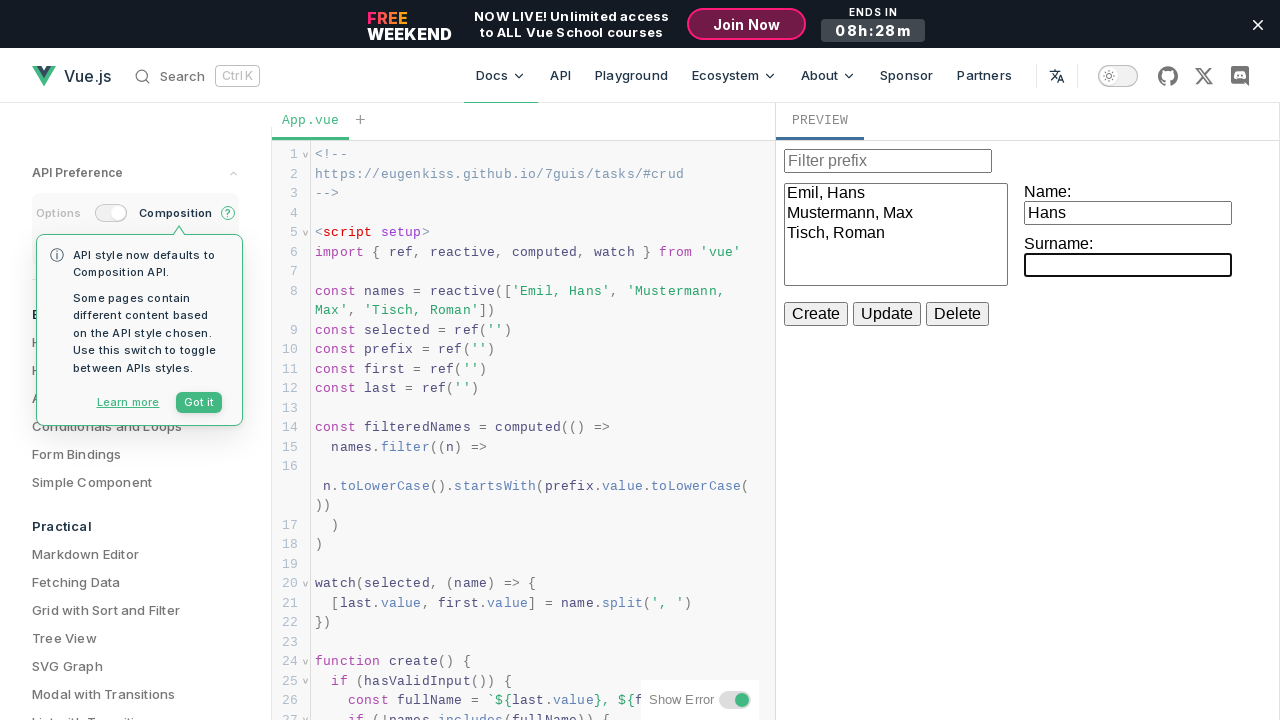

Filled surname input with 'Emil' (duplicate entry attempt) on iframe >> internal:control=enter-frame >> label >> nth=1 >> input
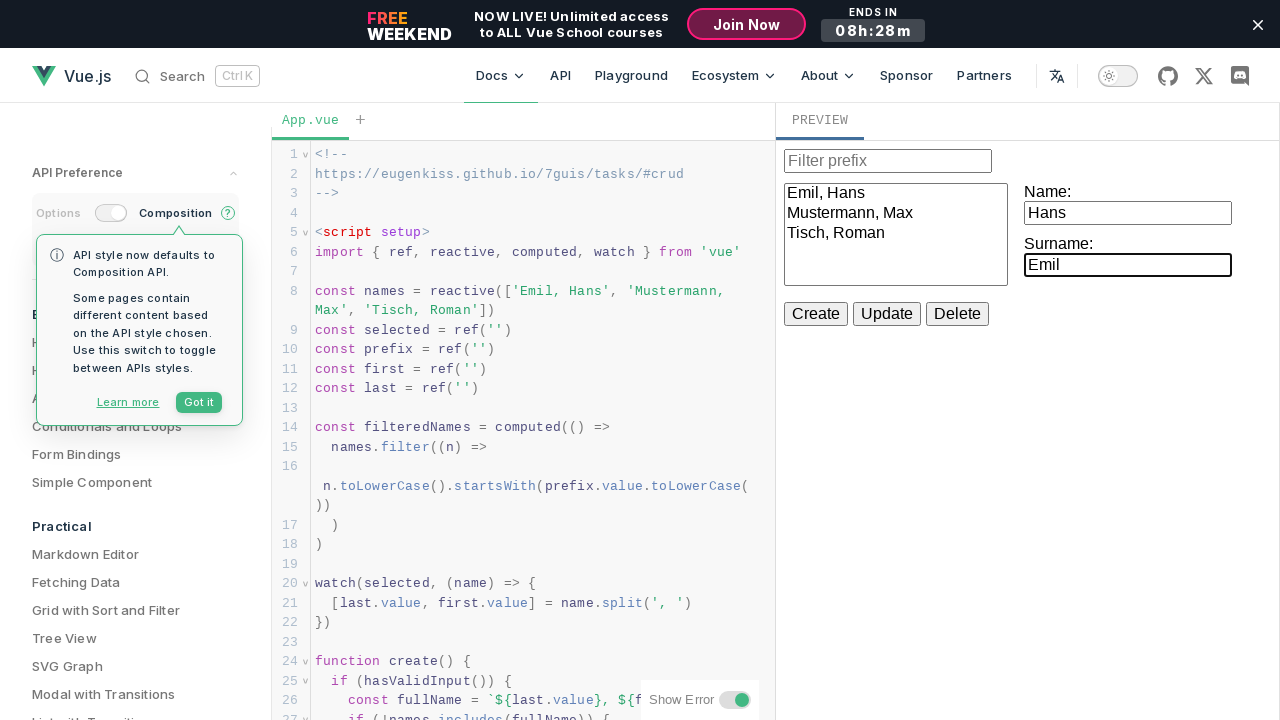

Clicked Create button to add duplicate entry at (816, 314) on iframe >> internal:control=enter-frame >> internal:role=button[name="Create"i]
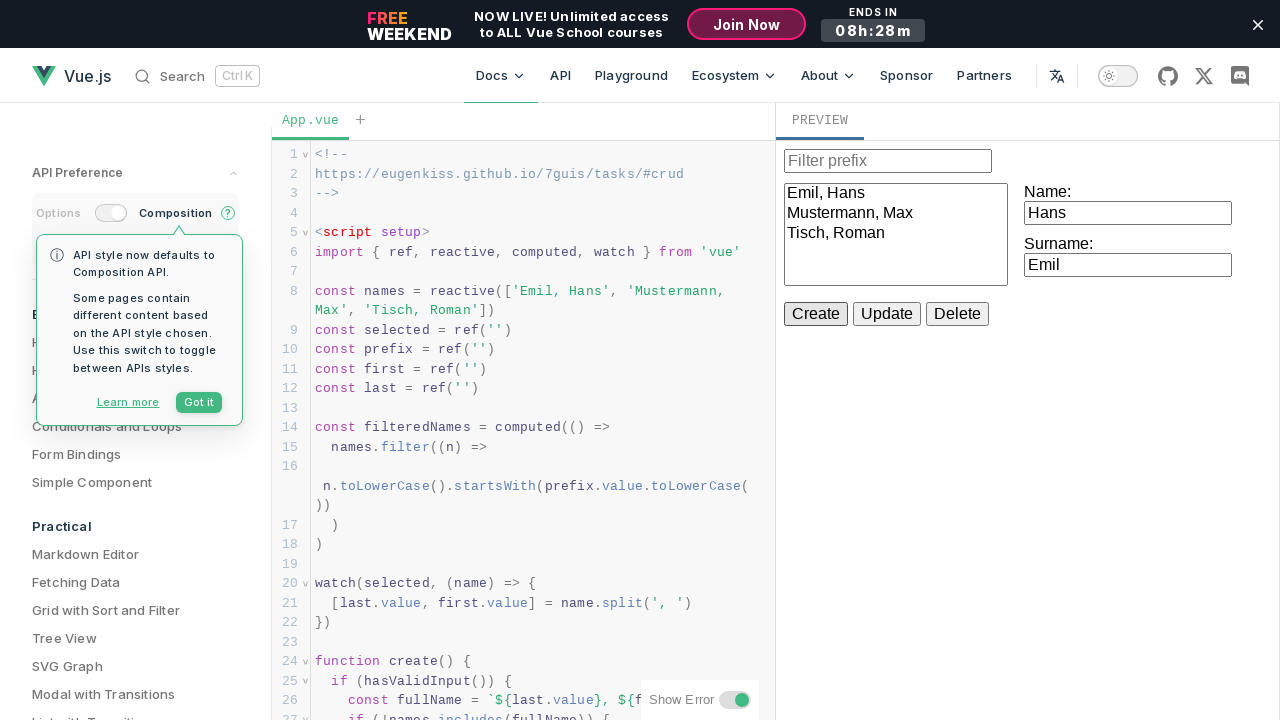

Retrieved options after duplicate attempt
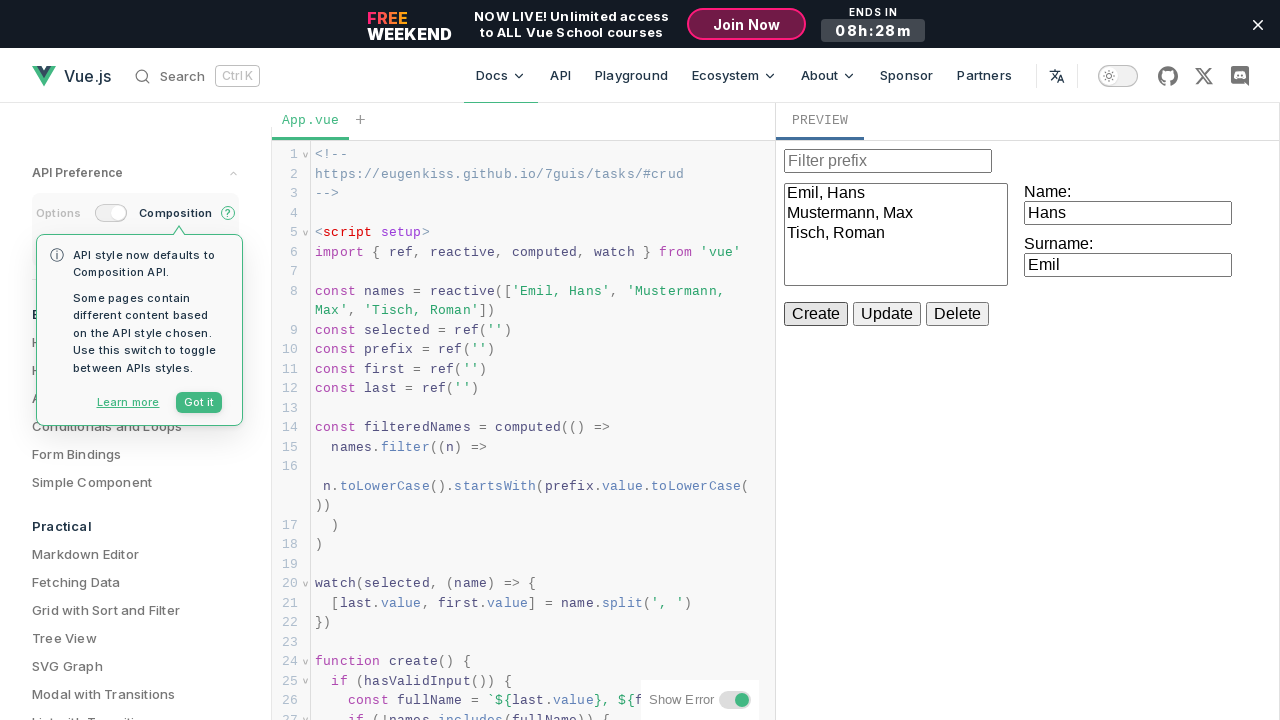

Verified no duplicate was added - option count remains 3
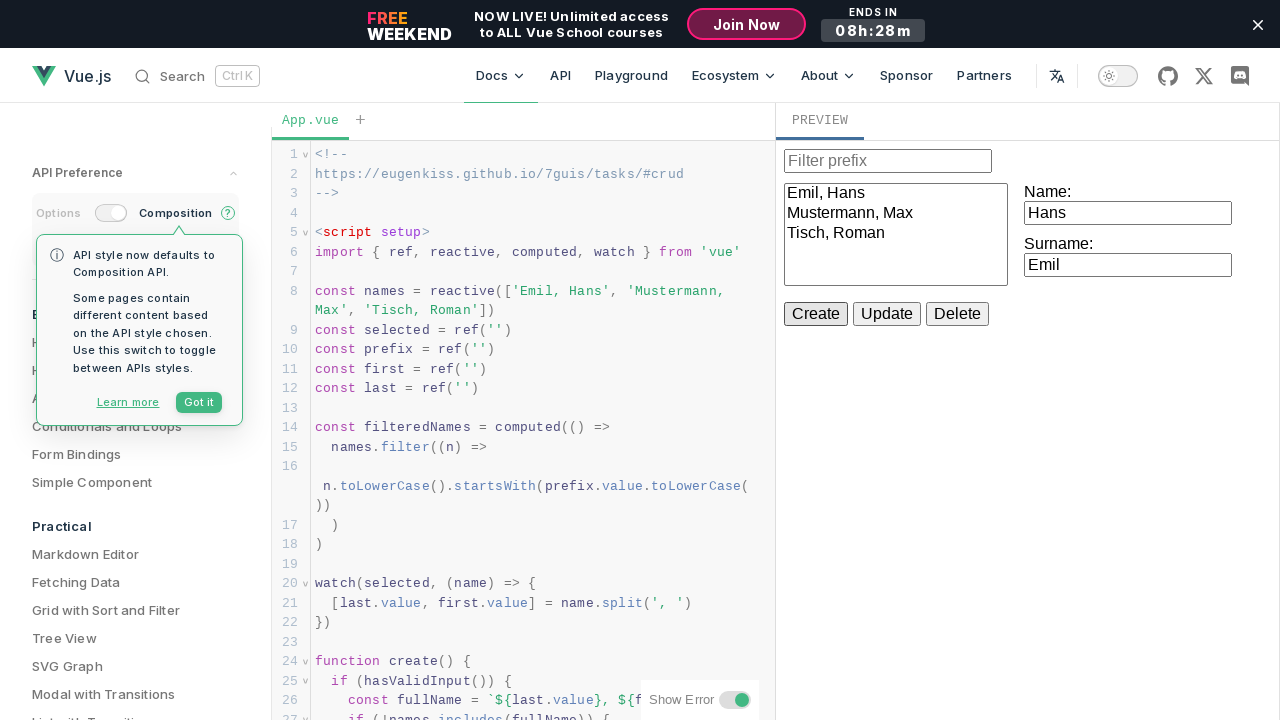

Clicked on name input field to add new entry at (1128, 213) on iframe >> internal:control=enter-frame >> label >> nth=0 >> input
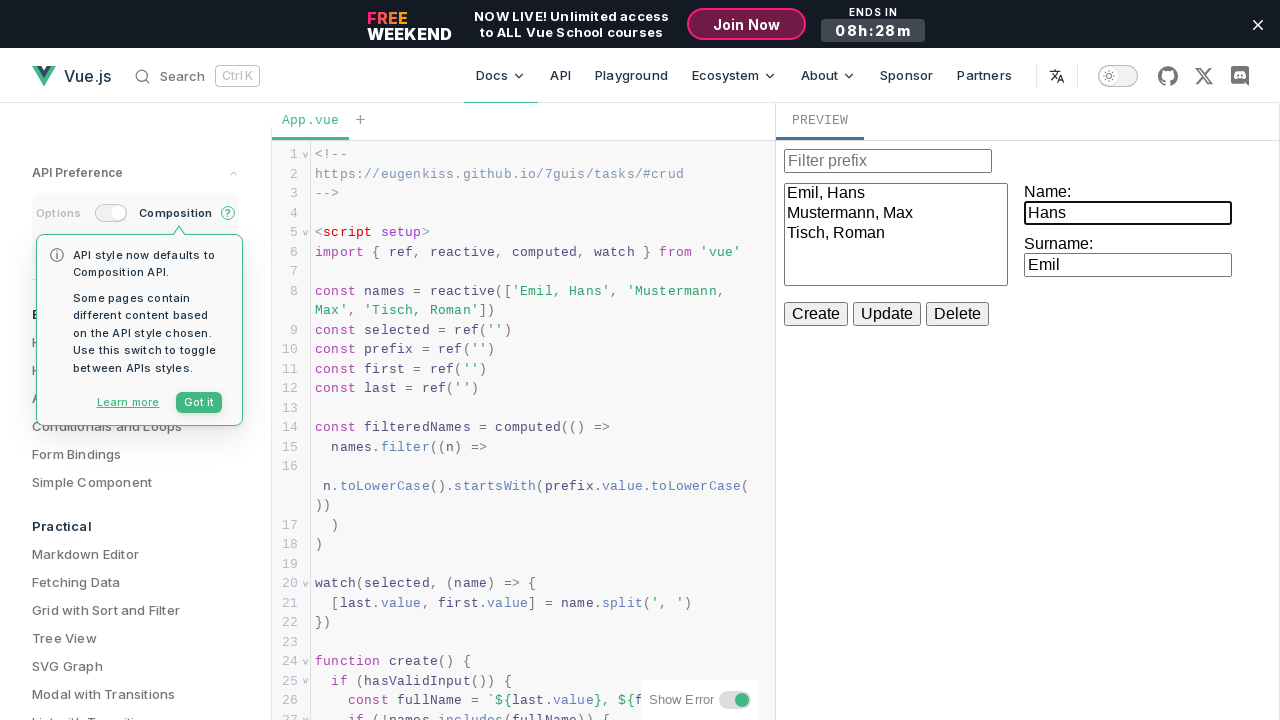

Filled name input with 'Emma' on iframe >> internal:control=enter-frame >> label >> nth=0 >> input
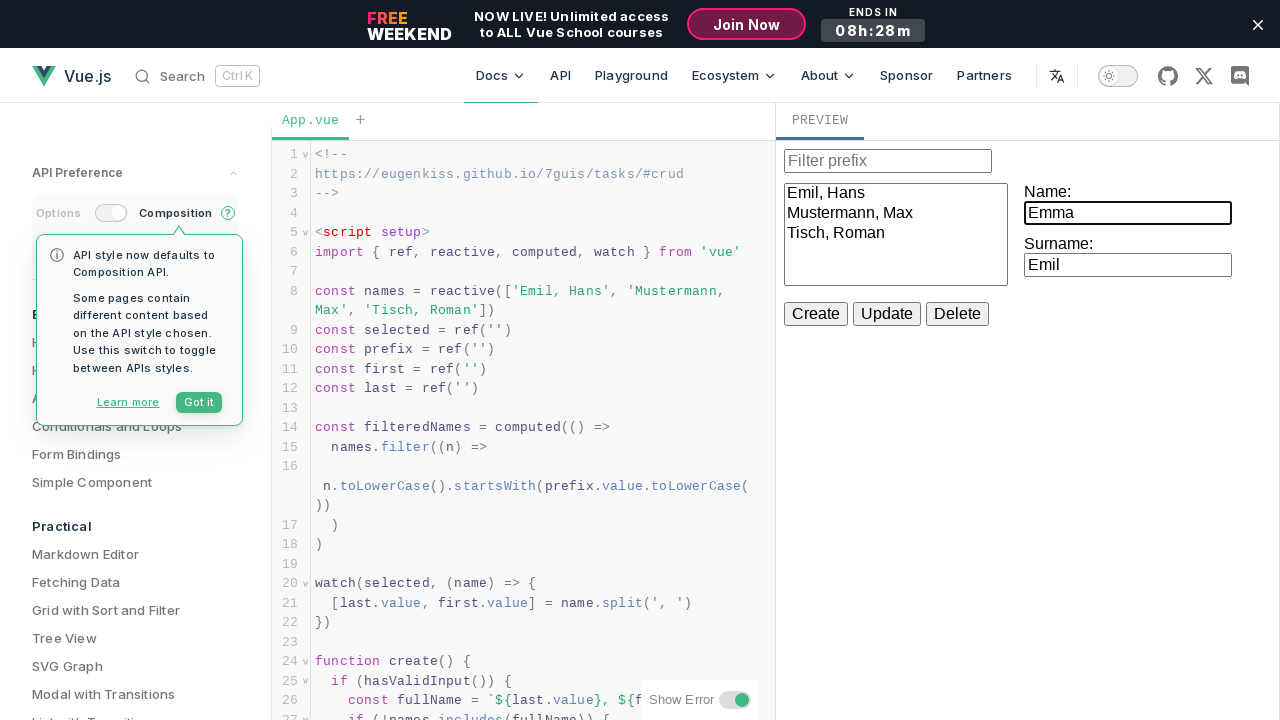

Clicked on surname input field at (1128, 265) on iframe >> internal:control=enter-frame >> label >> nth=1 >> input
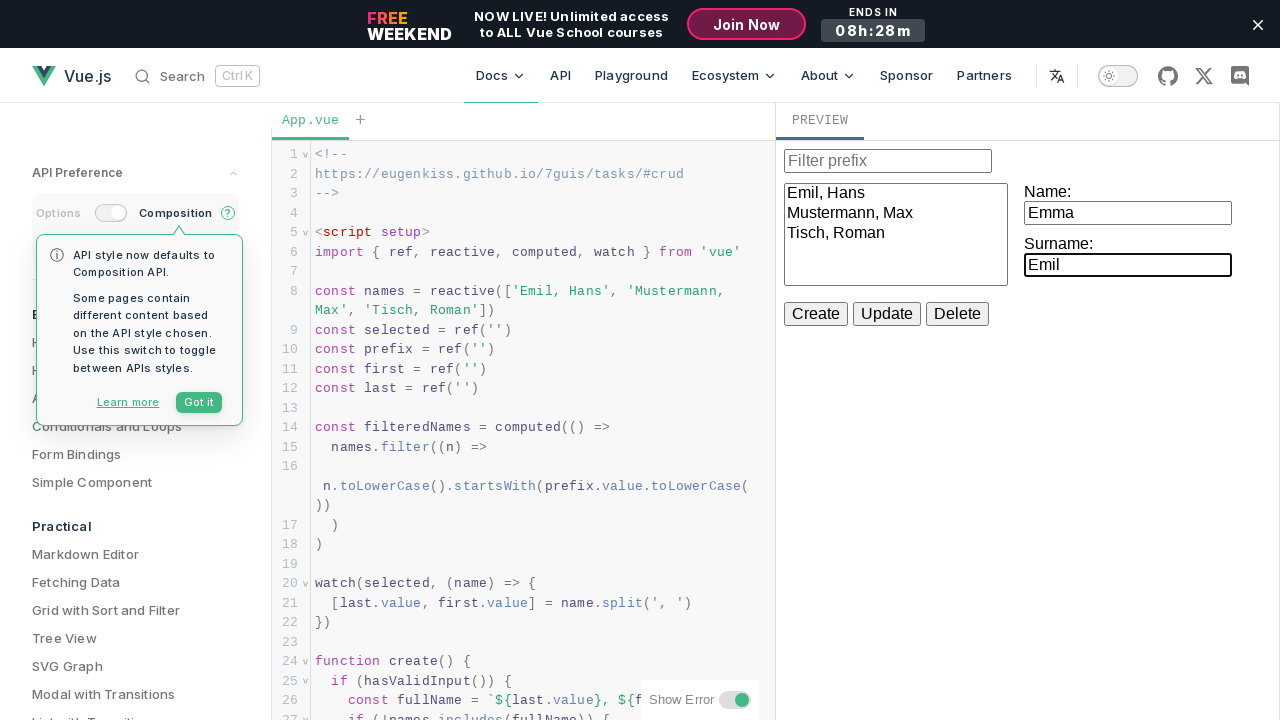

Filled surname input with 'Sevok' on iframe >> internal:control=enter-frame >> label >> nth=1 >> input
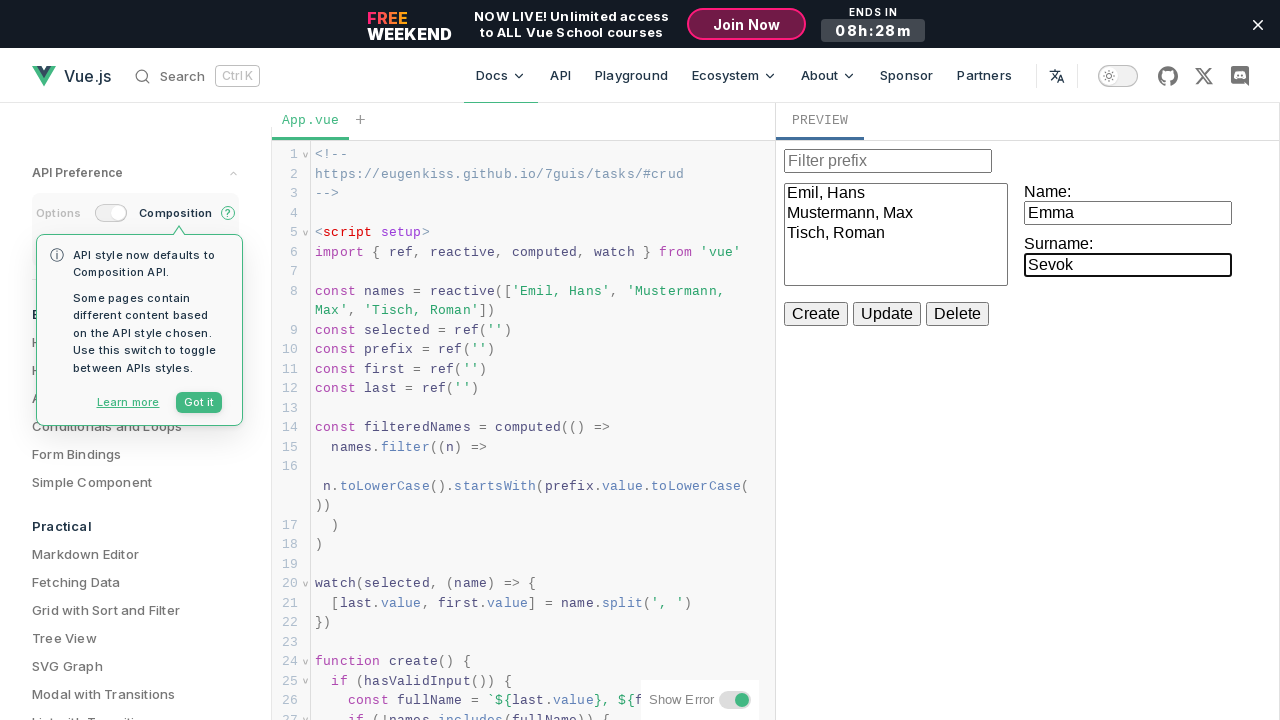

Clicked Create button to add new entry 'Sevok, Emma' at (816, 314) on iframe >> internal:control=enter-frame >> internal:role=button[name="Create"i]
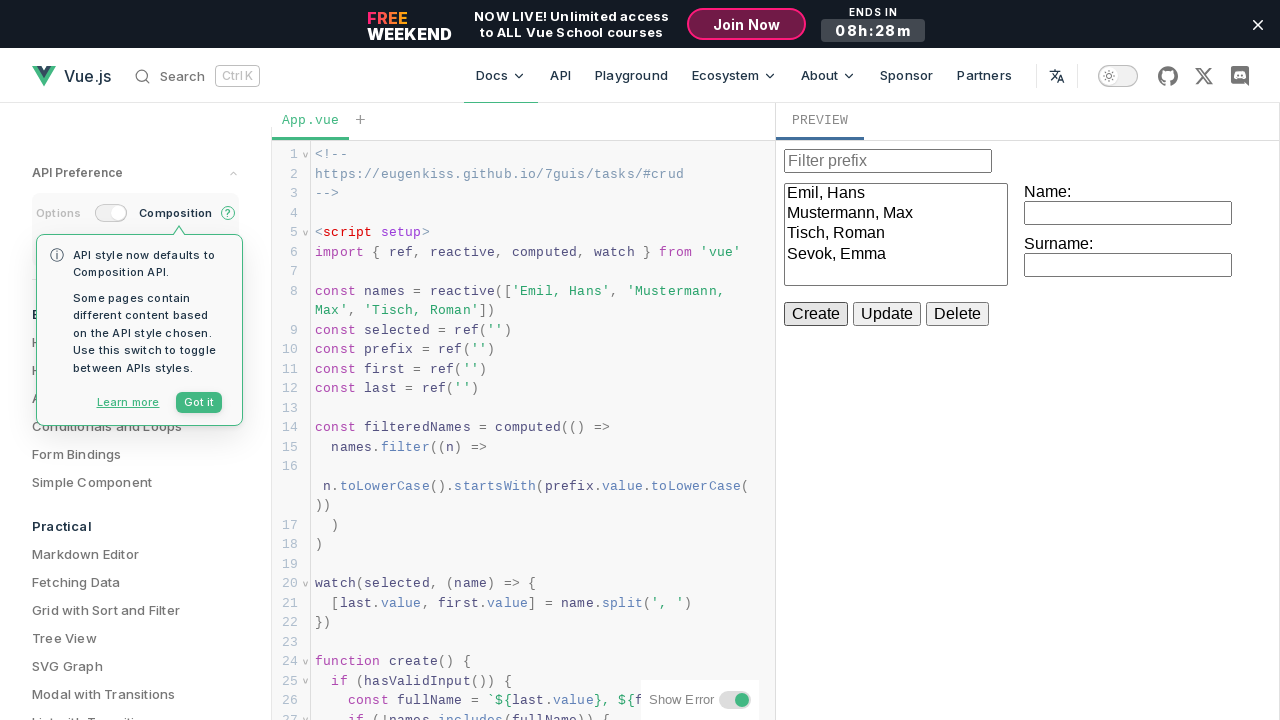

Retrieved options after adding new entry
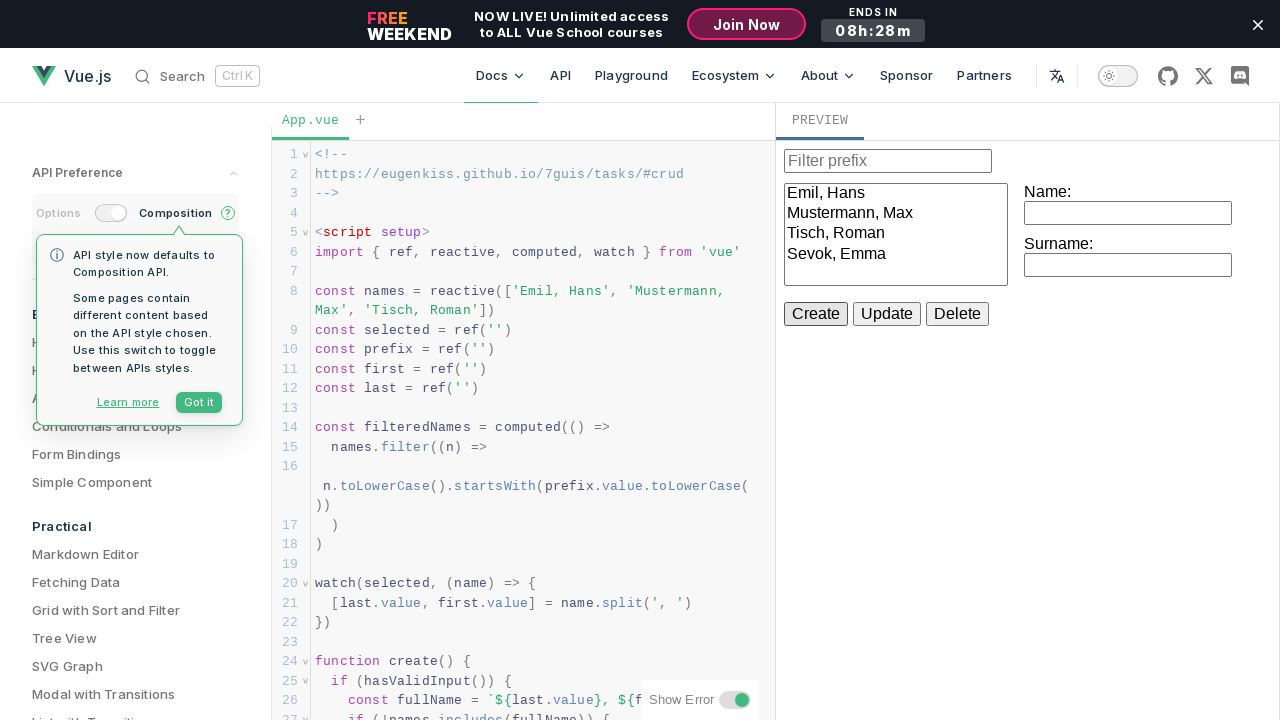

Verified new entry was added - option count is now 4
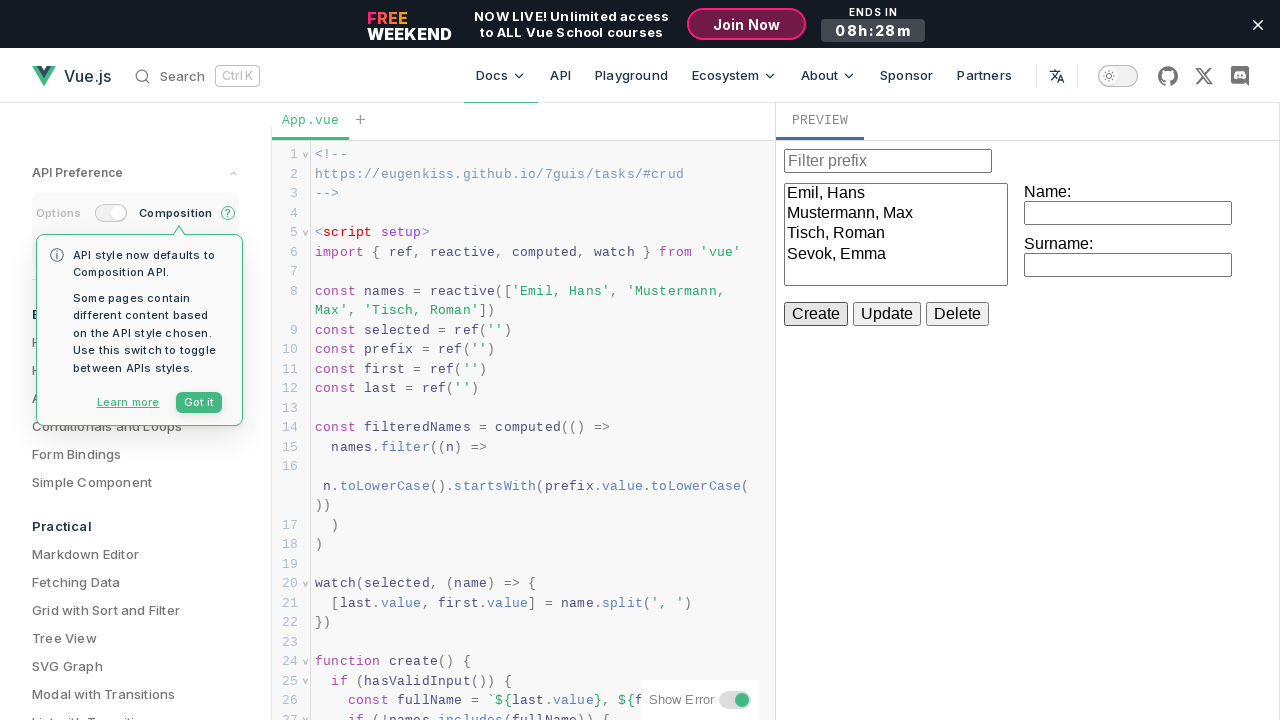

Verified new option 'Sevok, Emma' is at index 3
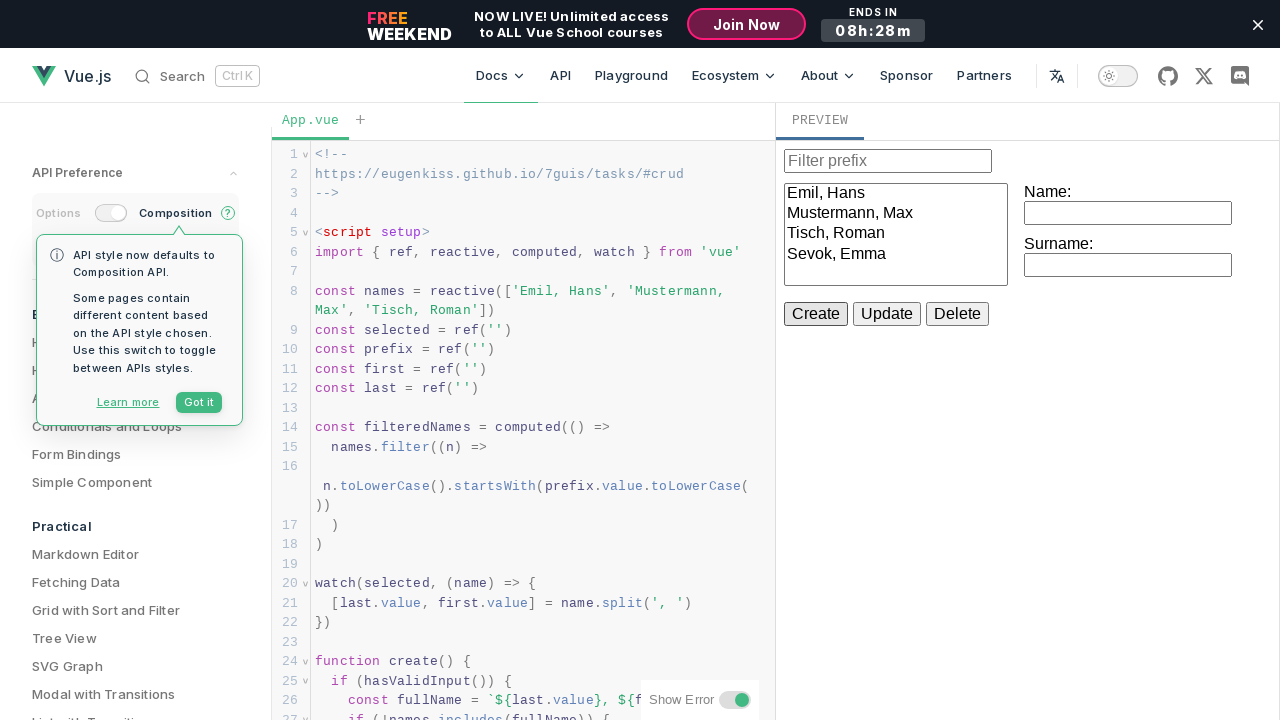

Clicked option 0 in select element at (896, 194) on iframe >> internal:control=enter-frame >> select >> option >> nth=0
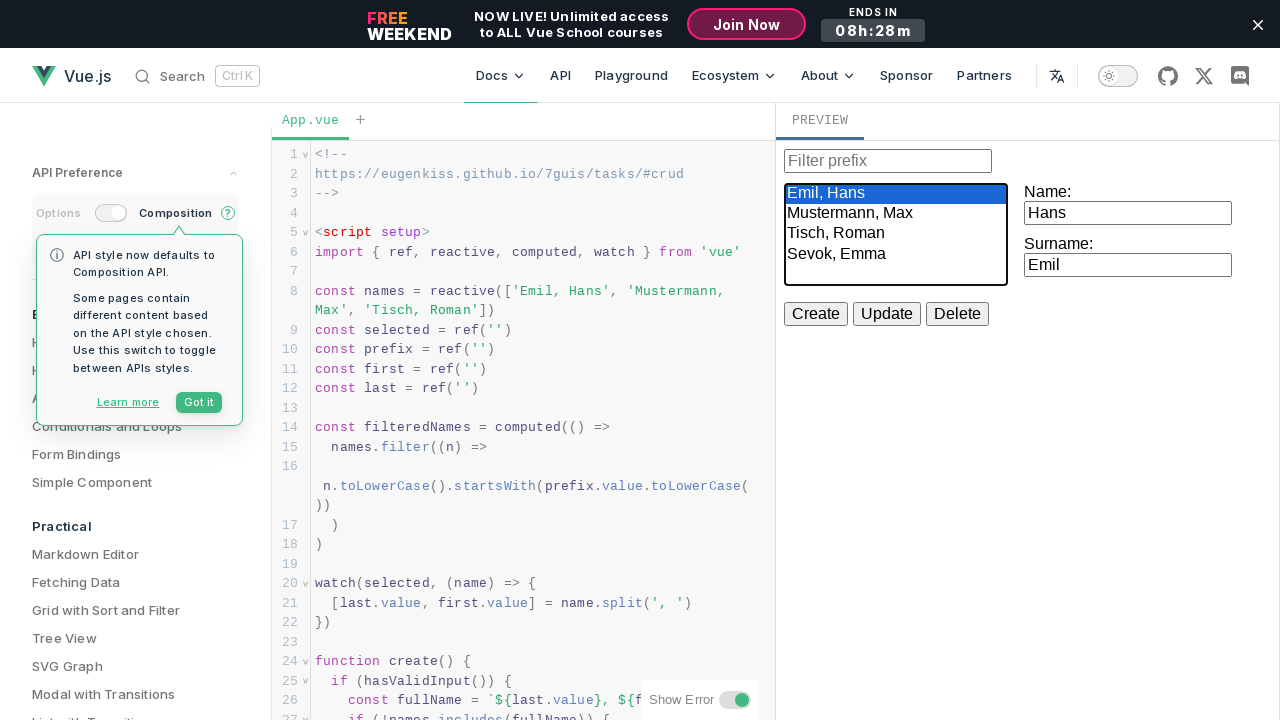

Parsed option 'Emil, Hans' into surname 'Emil' and name 'Hans'
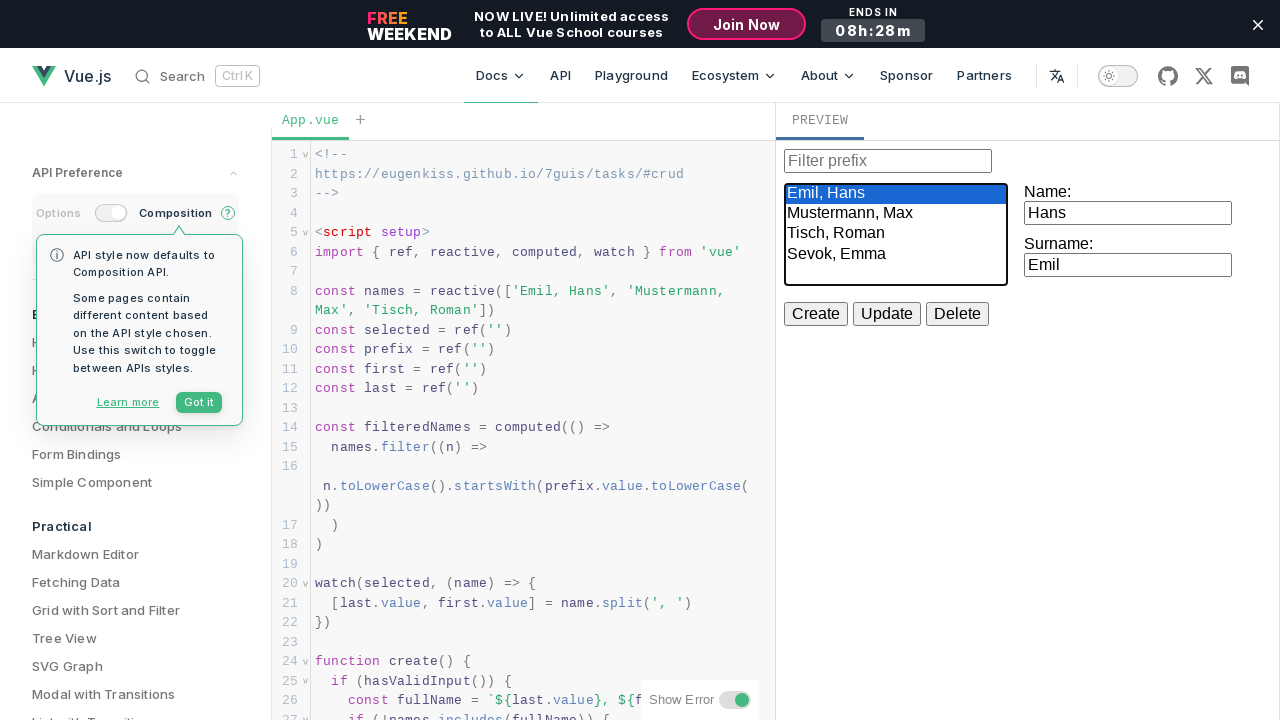

Verified surname field contains 'Emil'
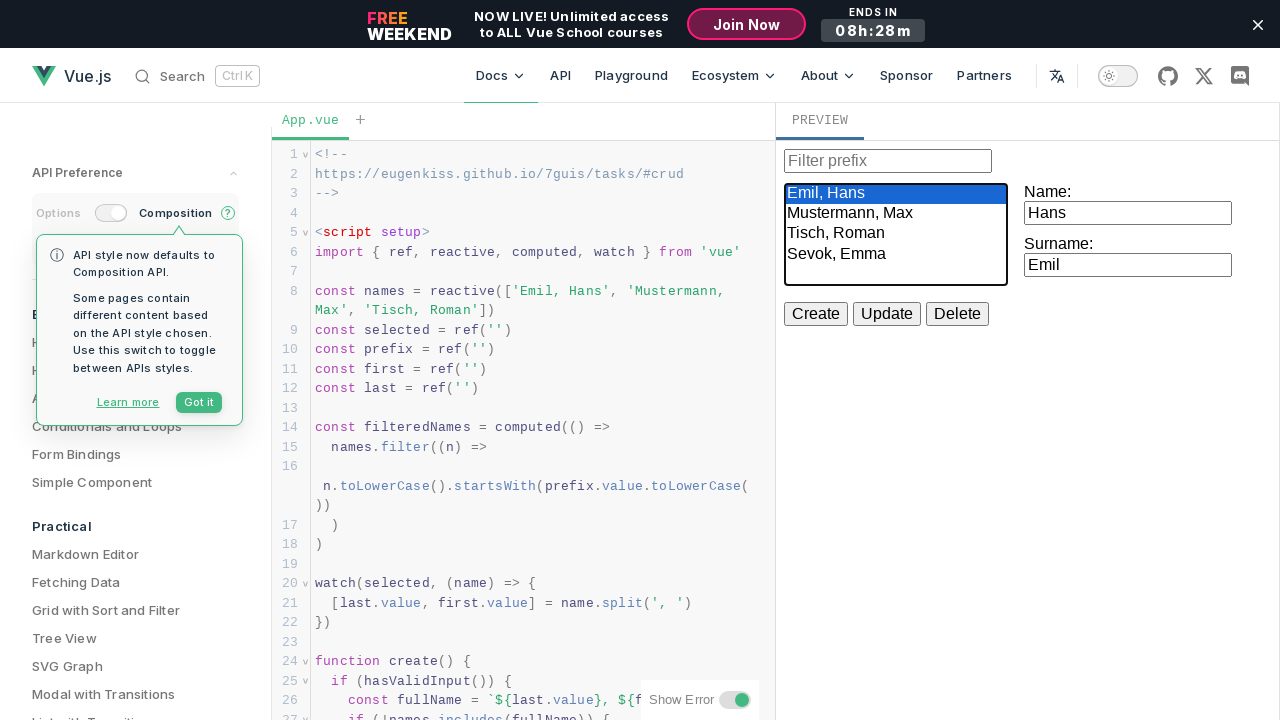

Verified name field contains 'Hans'
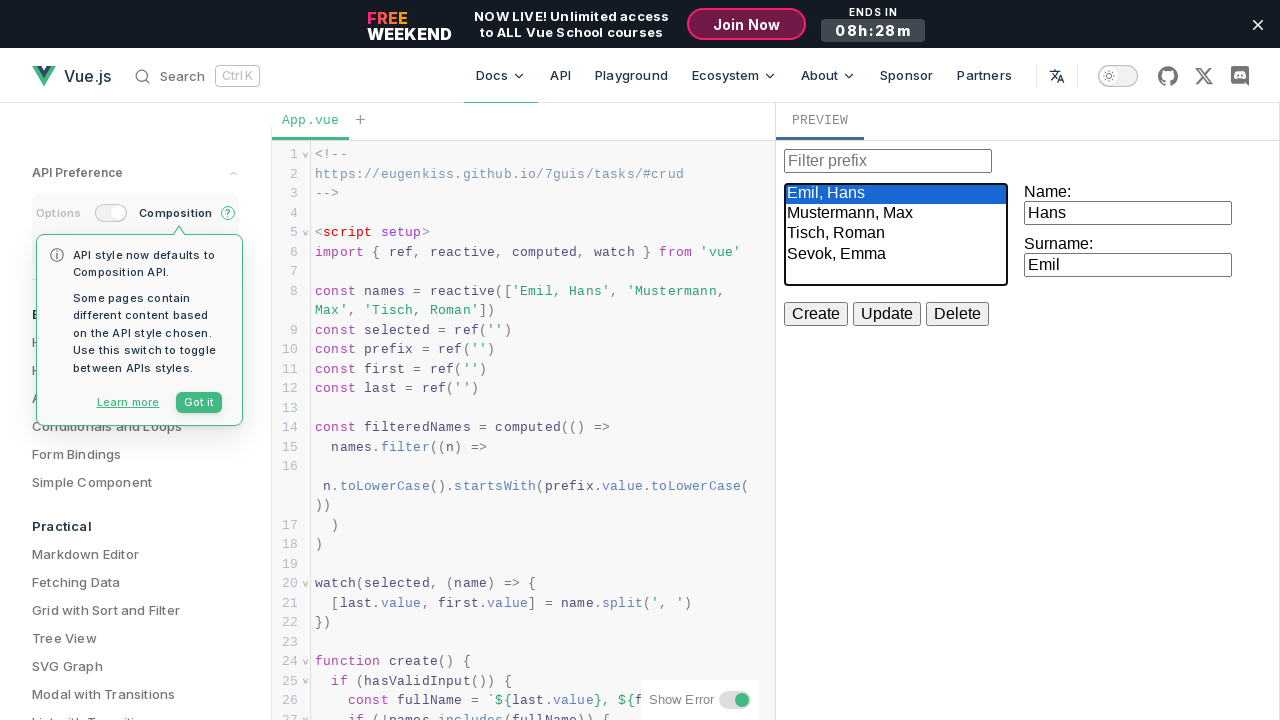

Clicked option 1 in select element at (896, 214) on iframe >> internal:control=enter-frame >> select >> option >> nth=1
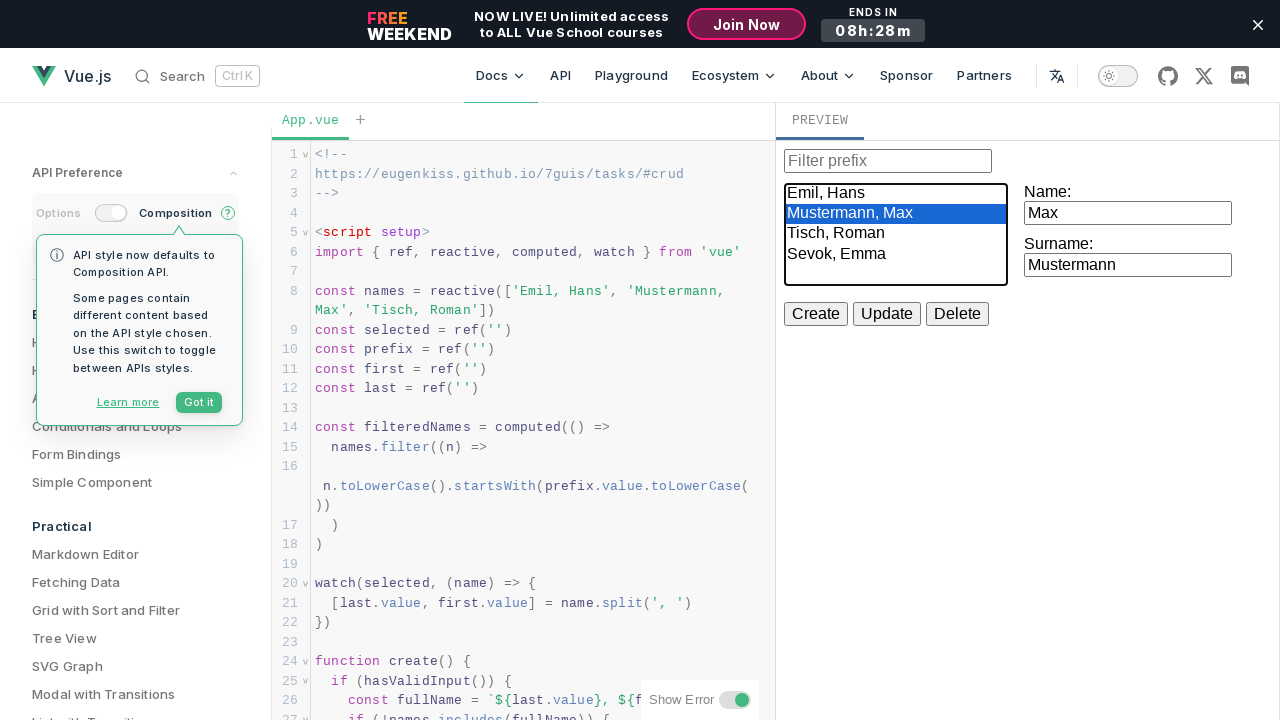

Parsed option 'Mustermann, Max' into surname 'Mustermann' and name 'Max'
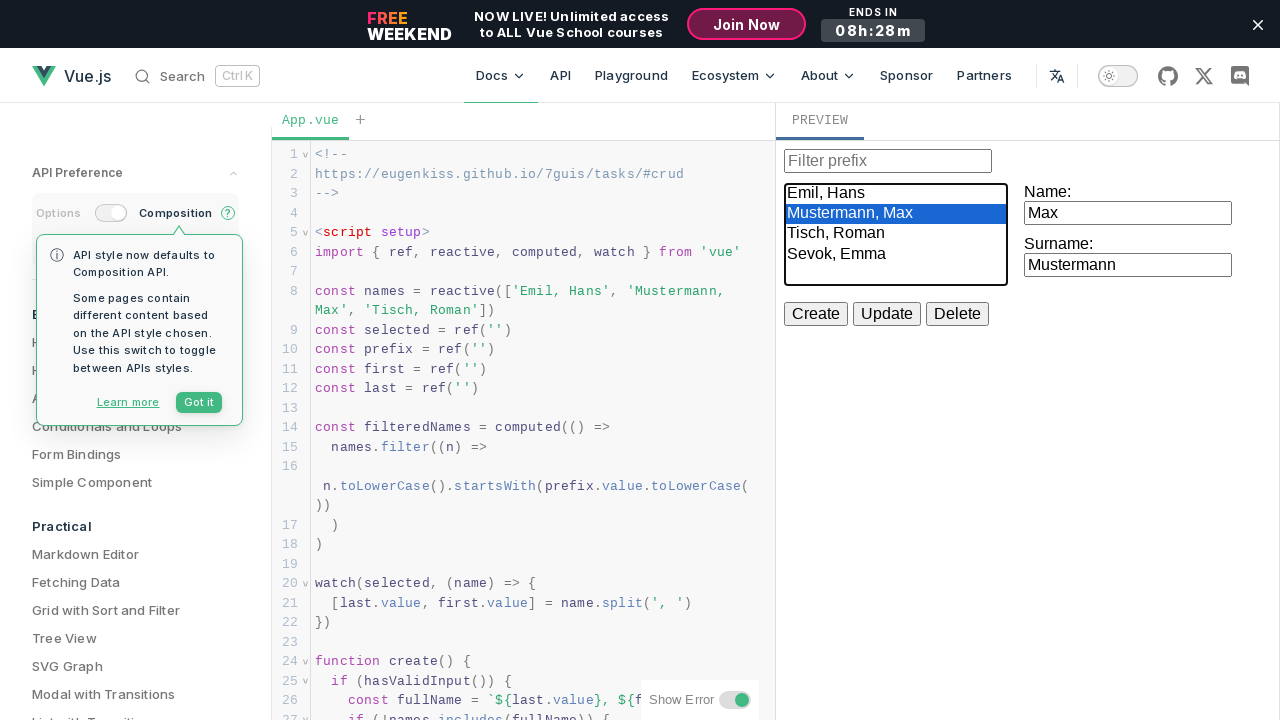

Verified surname field contains 'Mustermann'
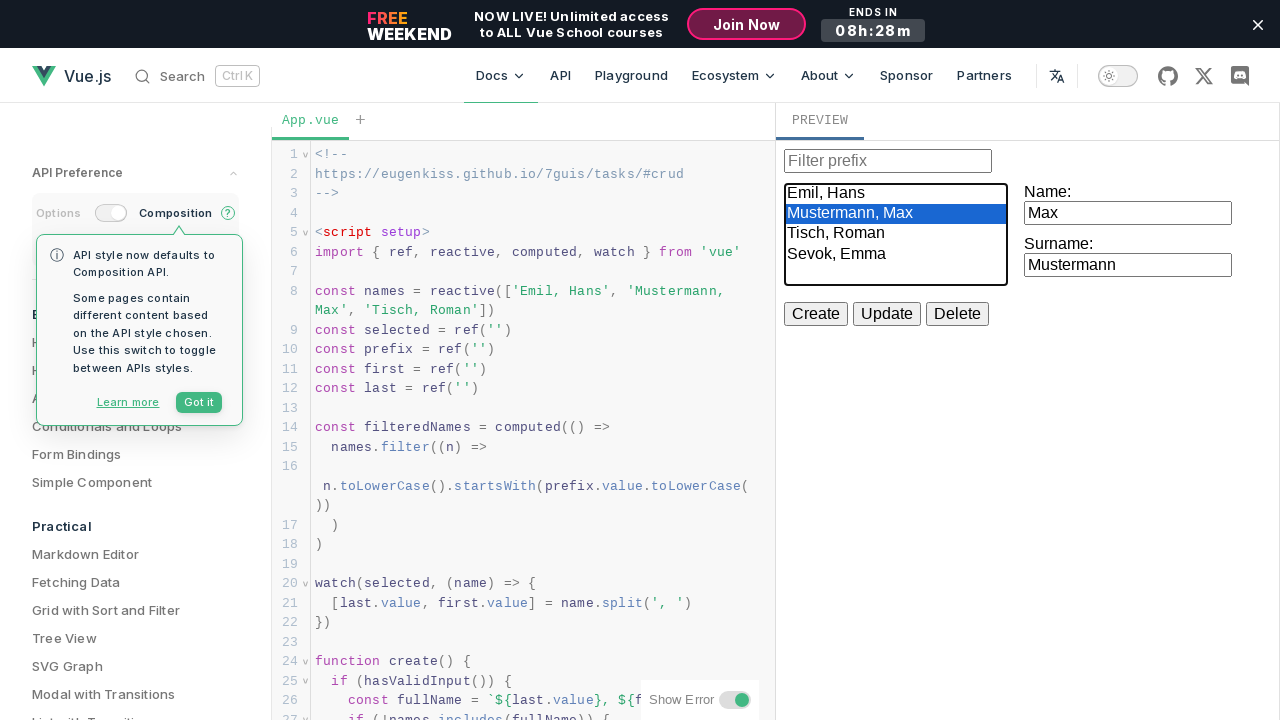

Verified name field contains 'Max'
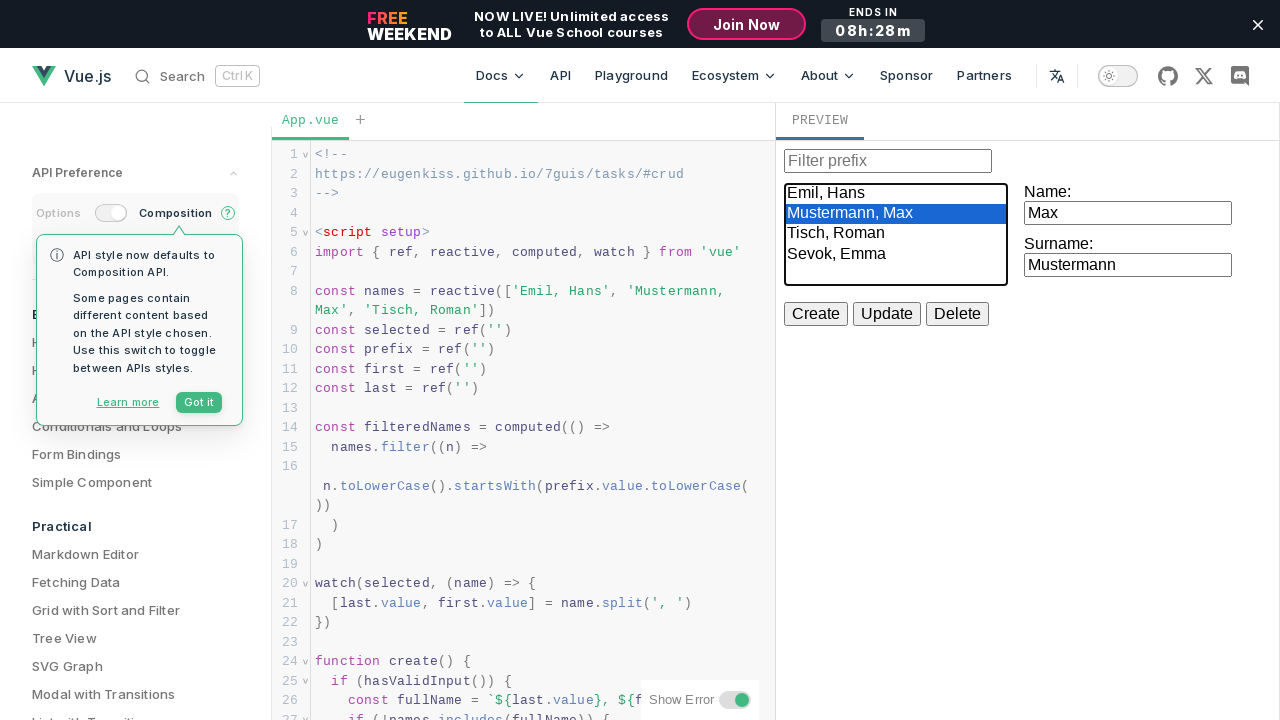

Clicked option 2 in select element at (896, 234) on iframe >> internal:control=enter-frame >> select >> option >> nth=2
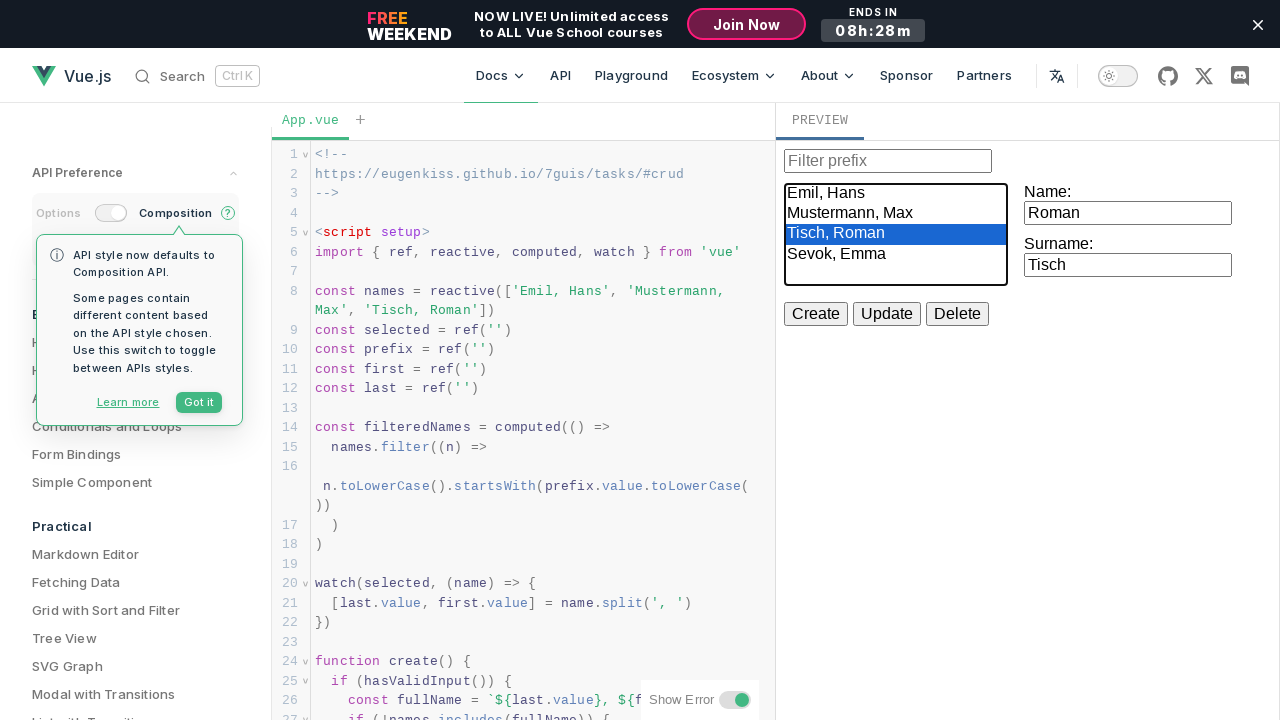

Parsed option 'Tisch, Roman' into surname 'Tisch' and name 'Roman'
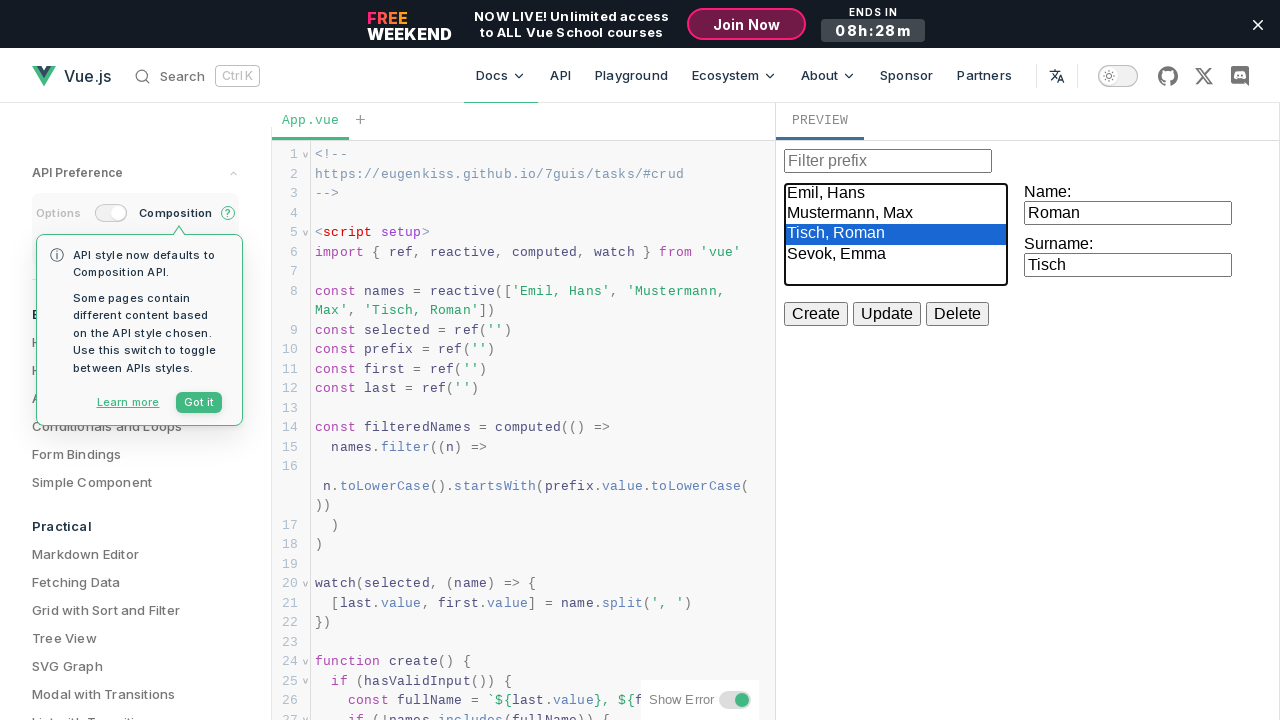

Verified surname field contains 'Tisch'
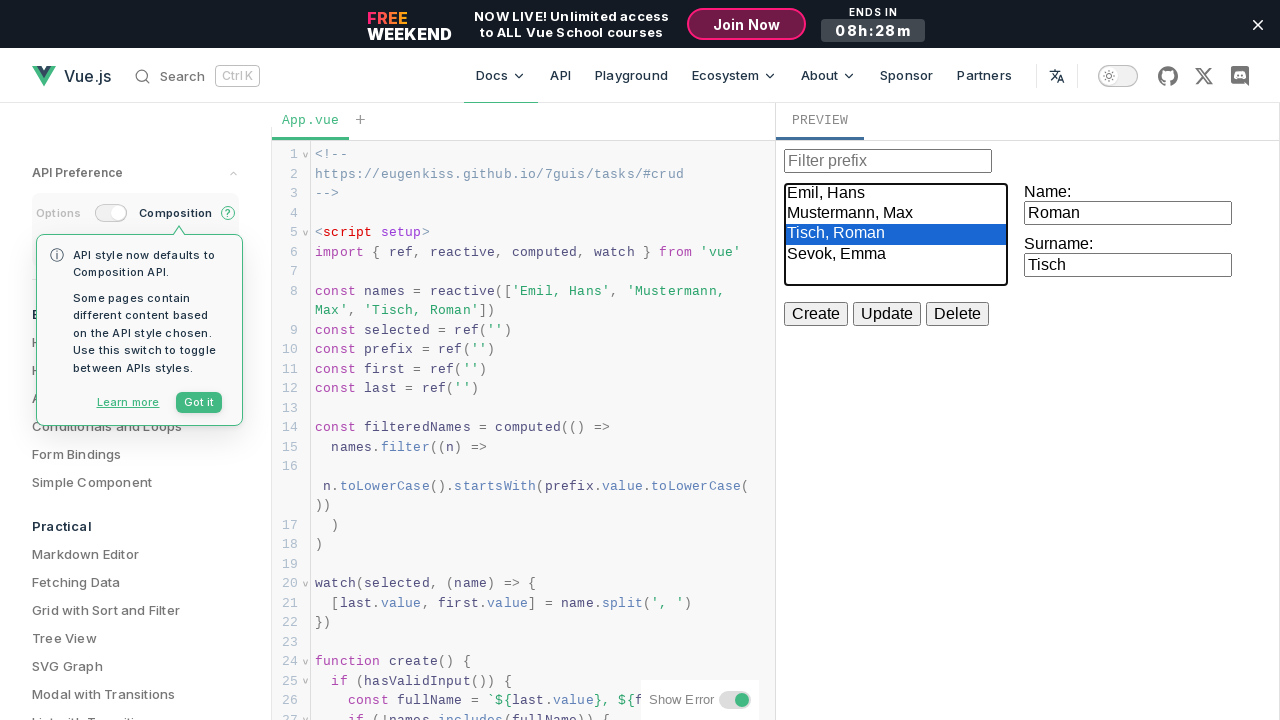

Verified name field contains 'Roman'
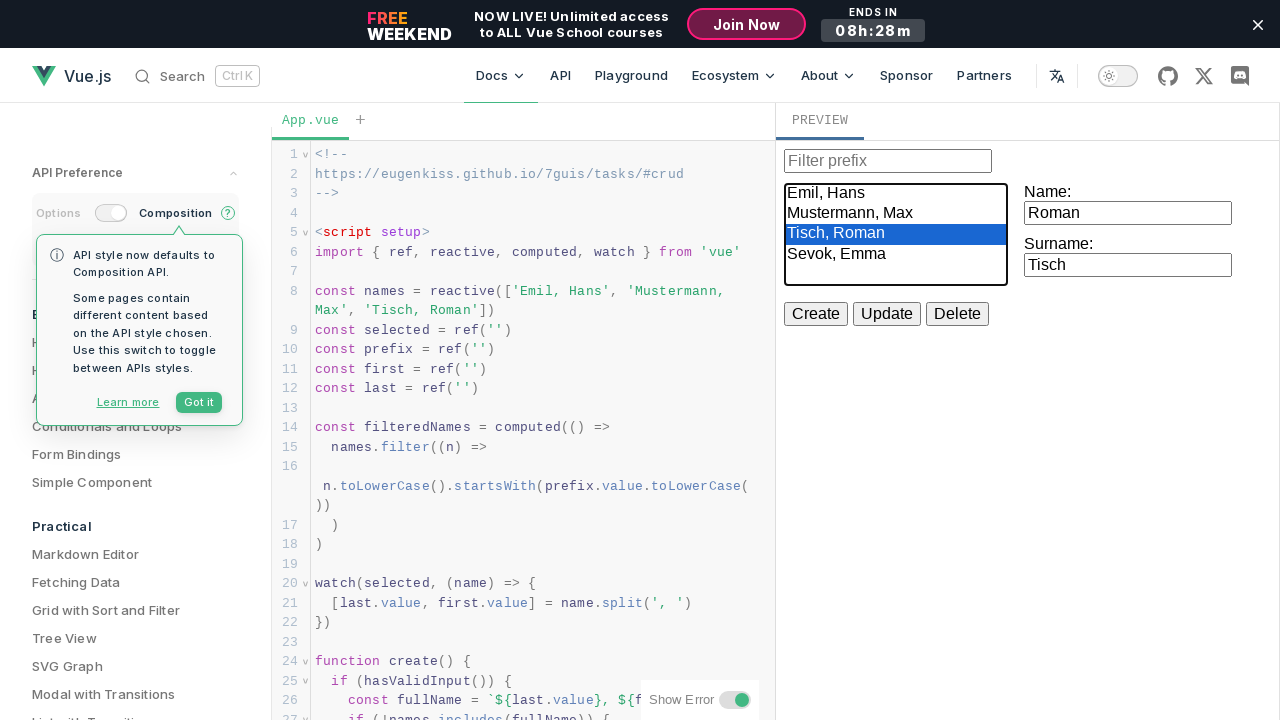

Clicked option 3 in select element at (896, 255) on iframe >> internal:control=enter-frame >> select >> option >> nth=3
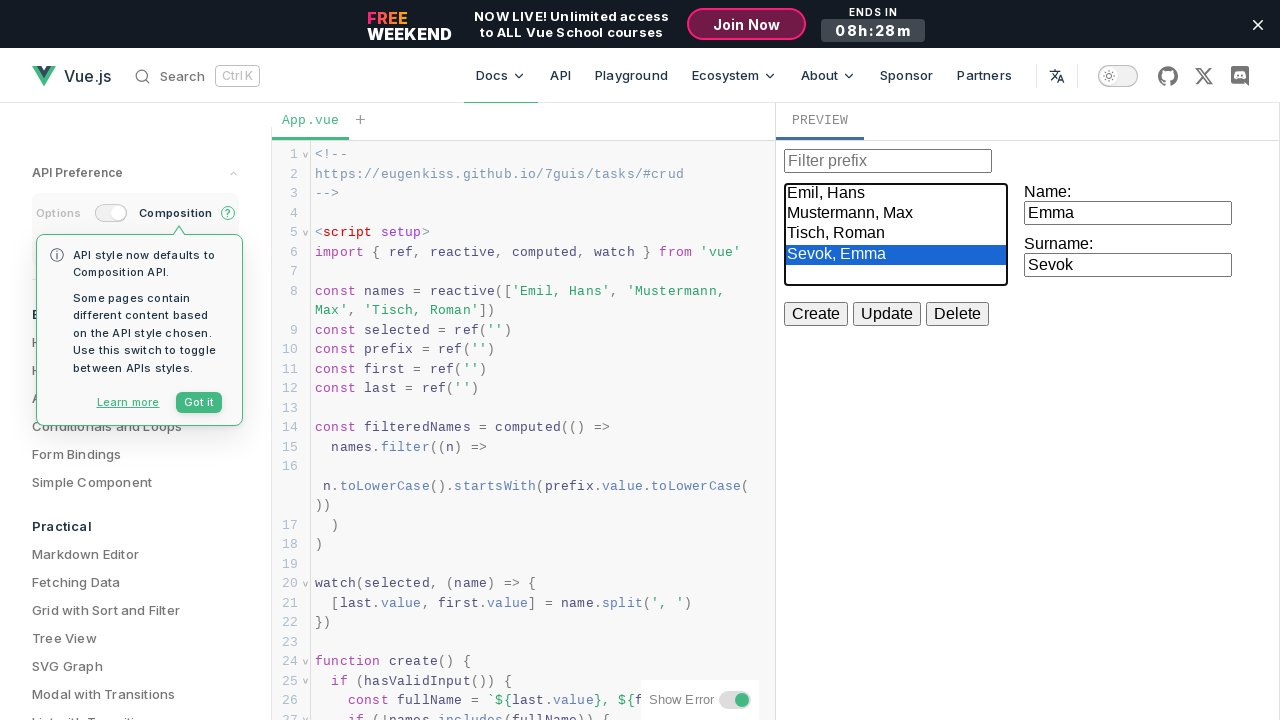

Parsed option 'Sevok, Emma' into surname 'Sevok' and name 'Emma'
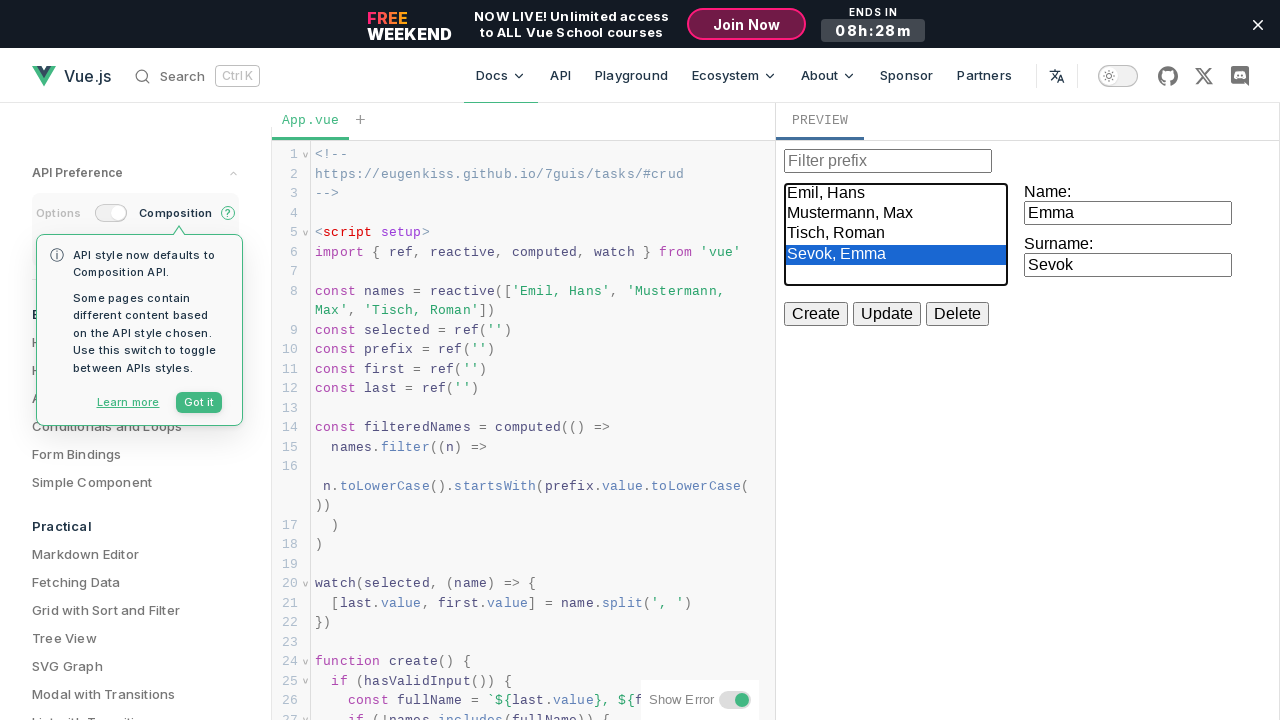

Verified surname field contains 'Sevok'
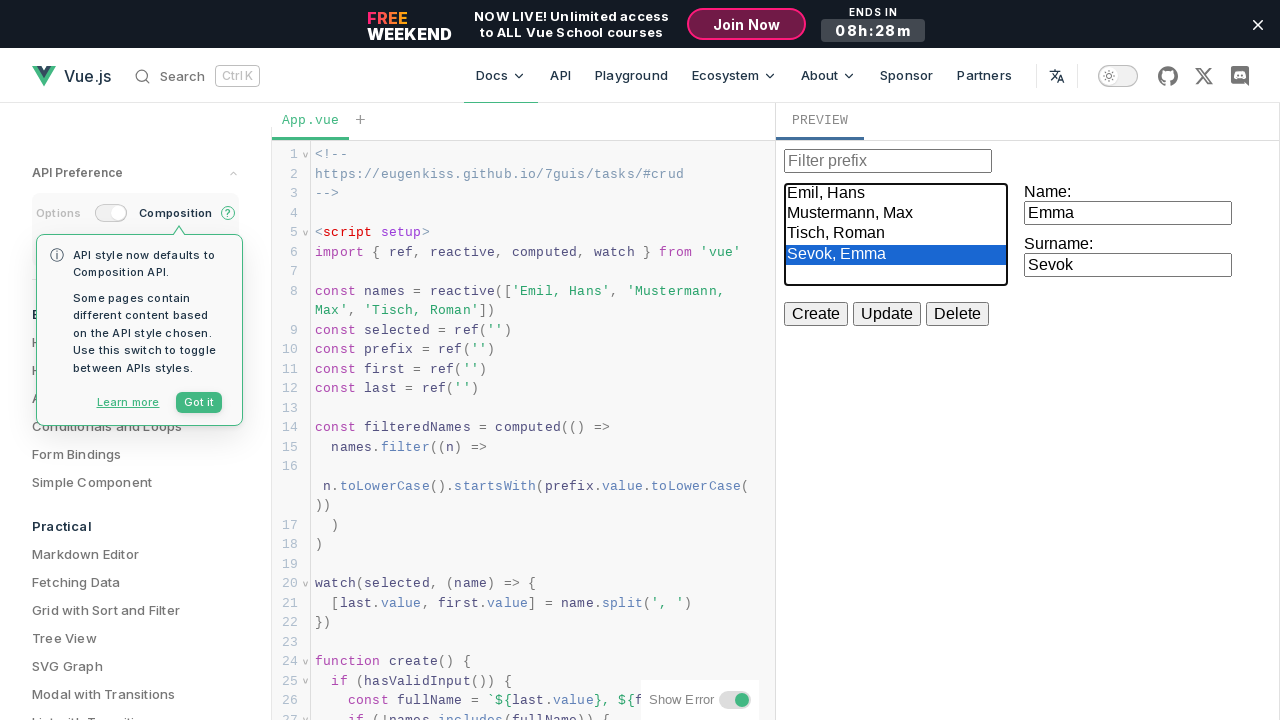

Verified name field contains 'Emma'
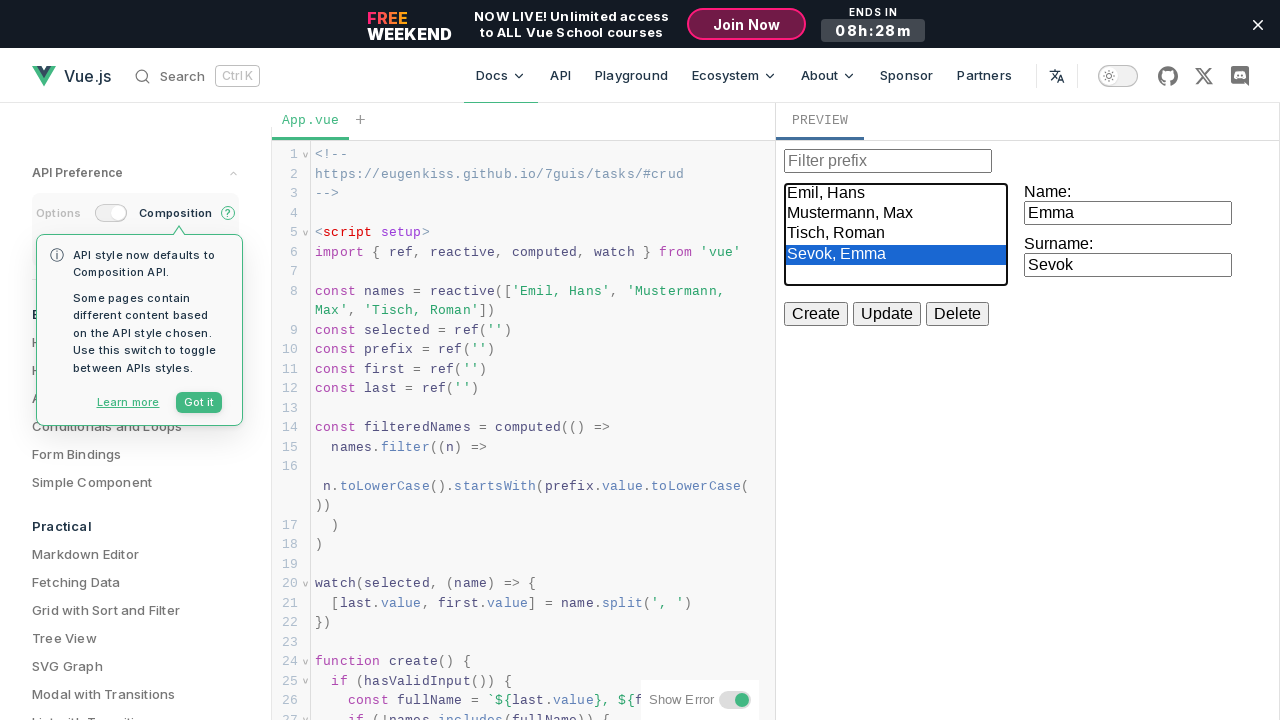

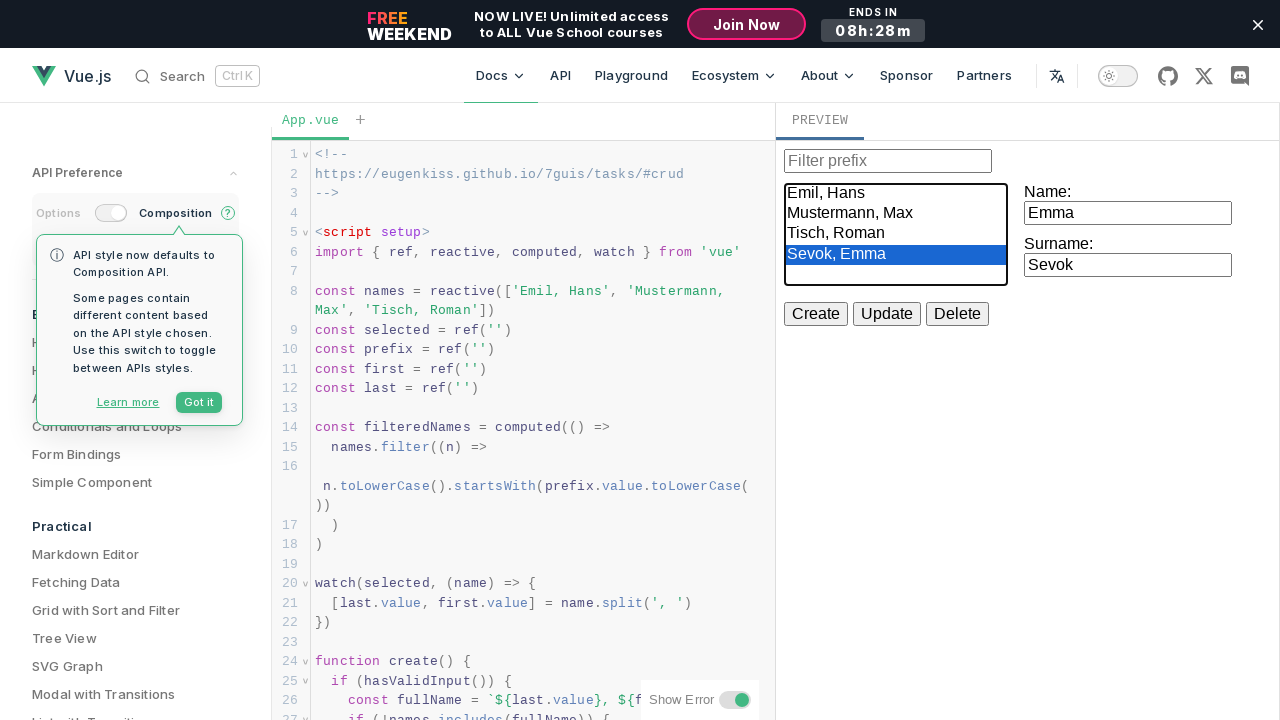